Automates playing the 2048 game by continuously sending arrow key inputs in a pattern (up, down, left, right)

Starting URL: https://gabrielecirulli.github.io/2048/

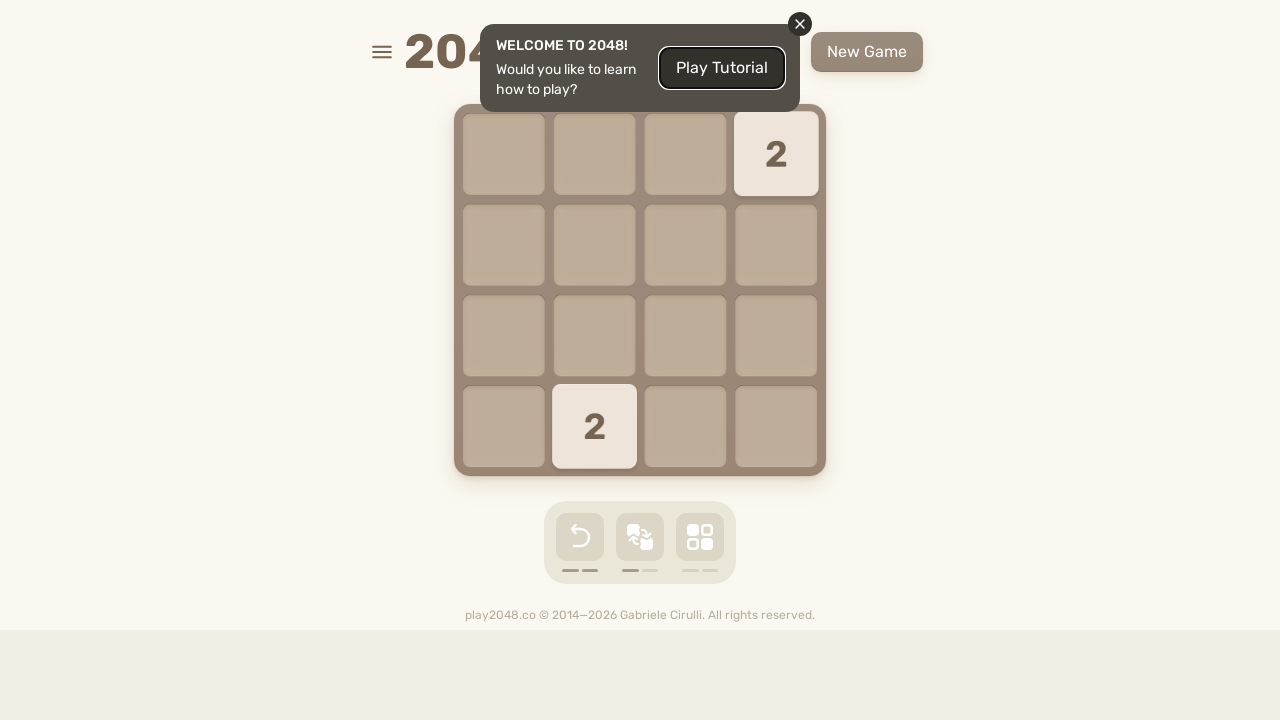

Pressed ArrowUp key to move tiles up on html
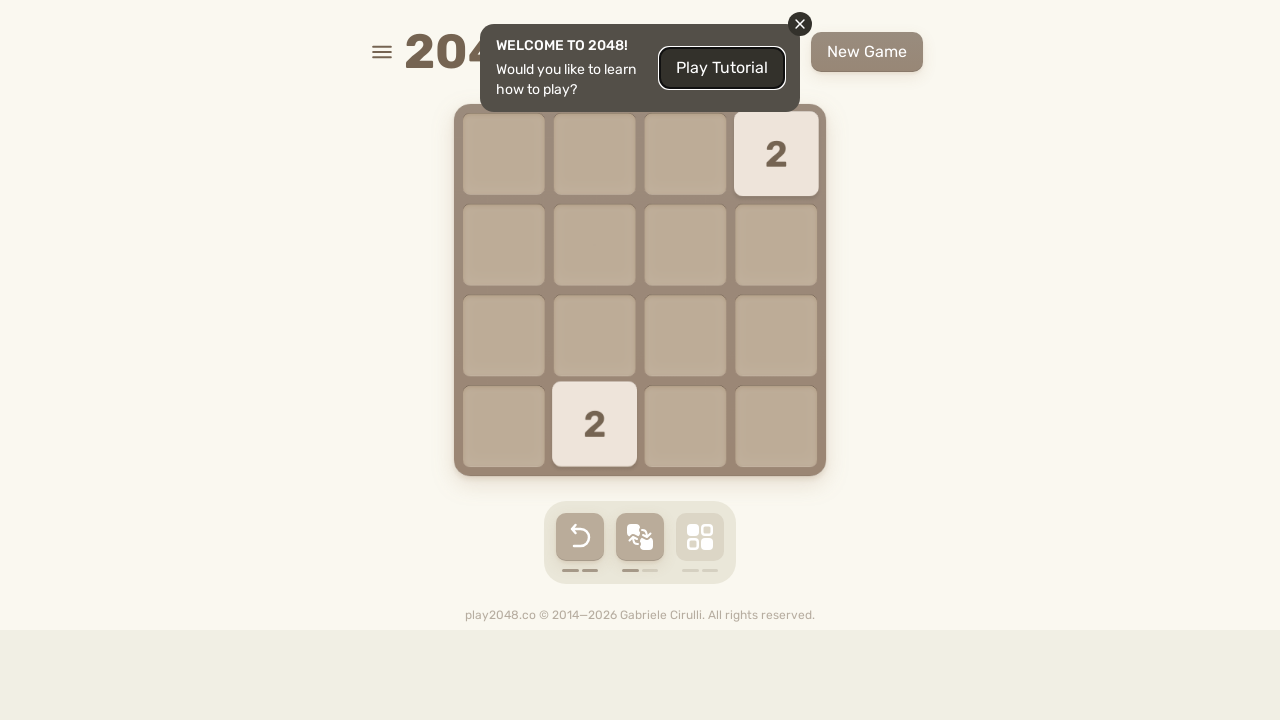

Pressed ArrowDown key to move tiles down on html
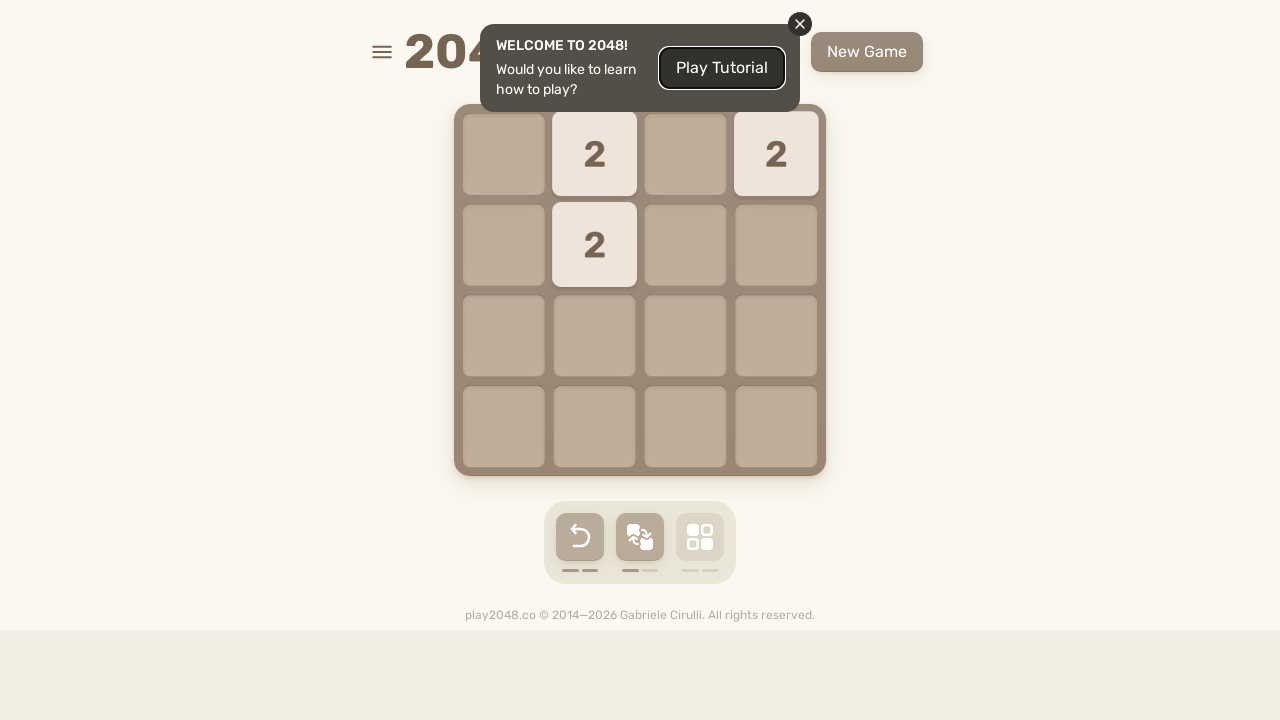

Pressed ArrowLeft key to move tiles left on html
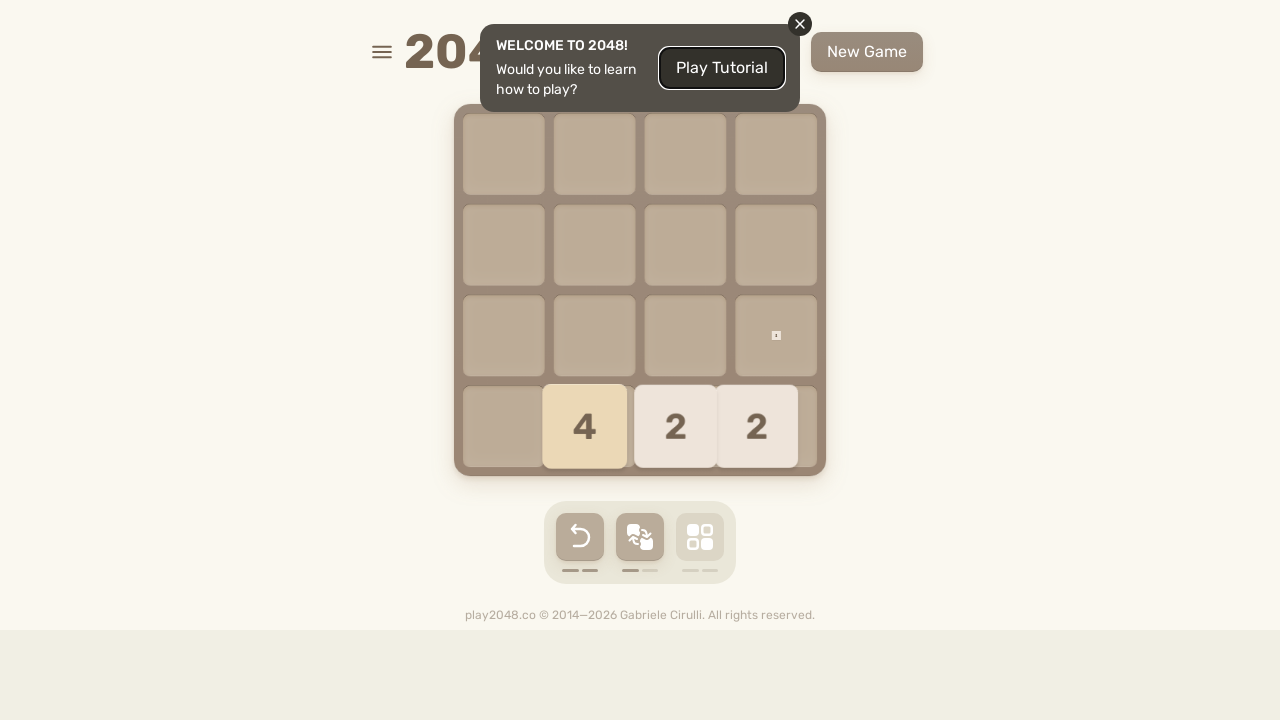

Pressed ArrowRight key to move tiles right on html
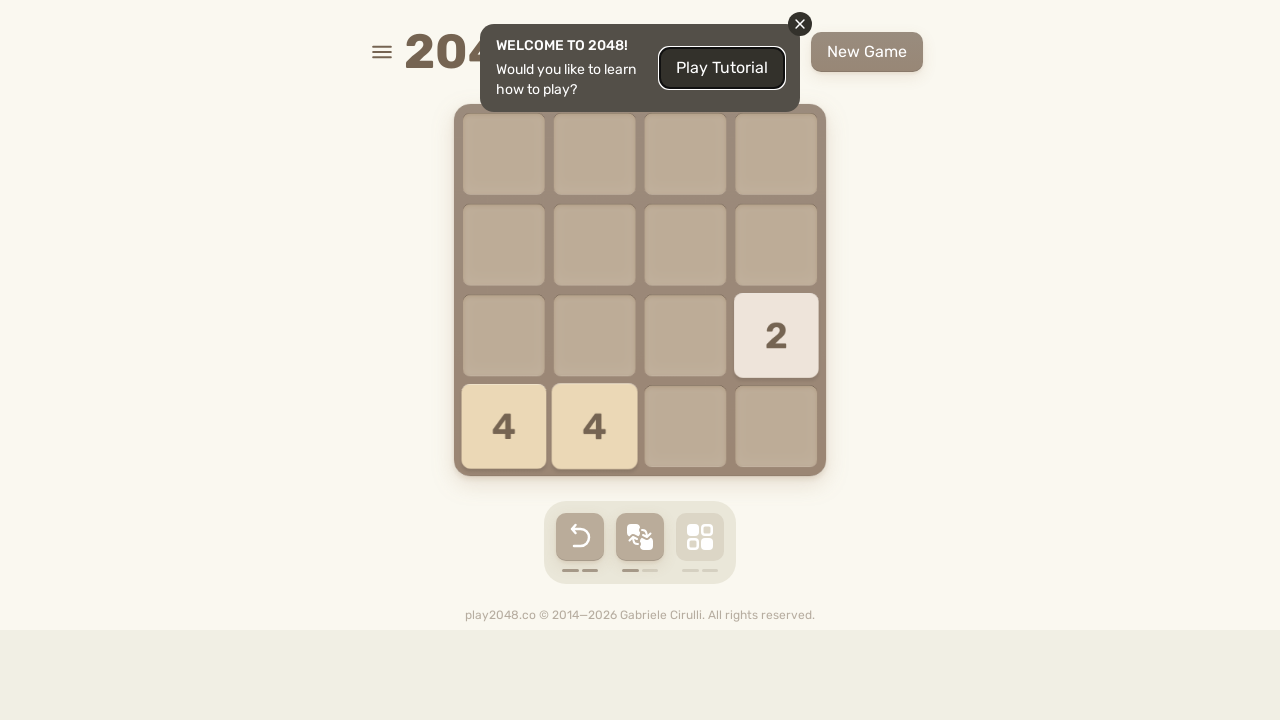

Pressed ArrowUp key to move tiles up on html
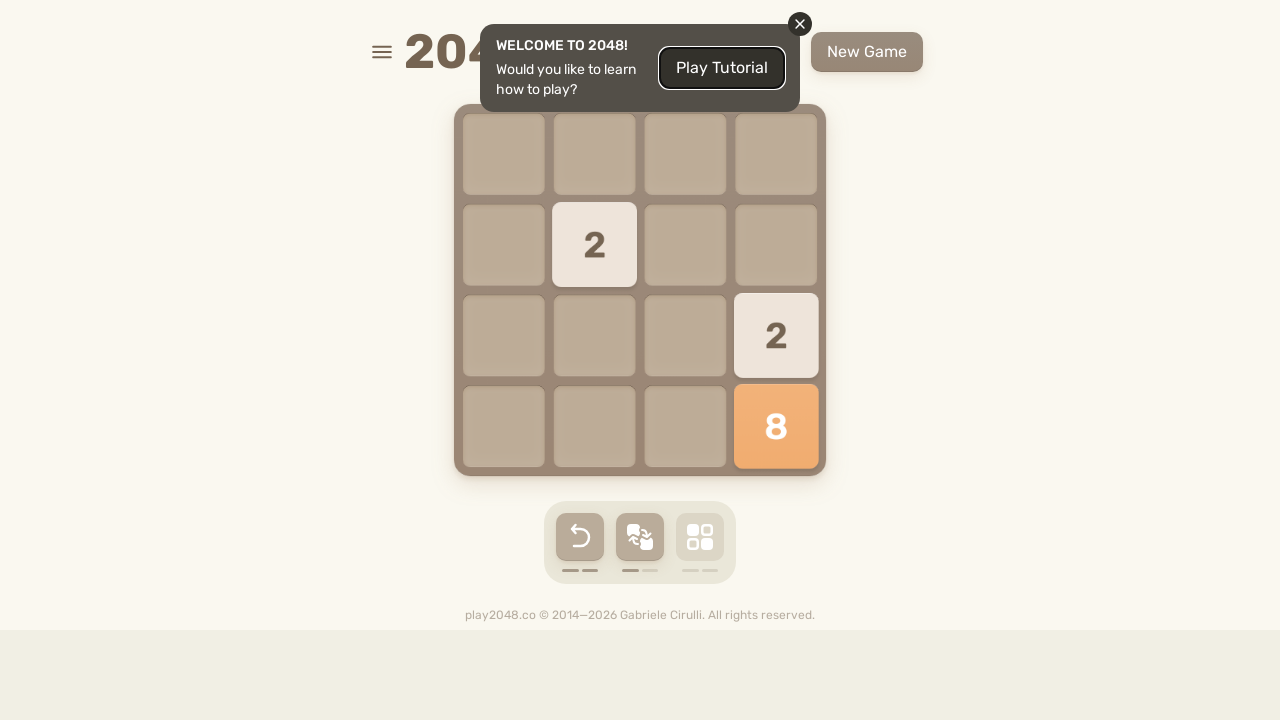

Pressed ArrowDown key to move tiles down on html
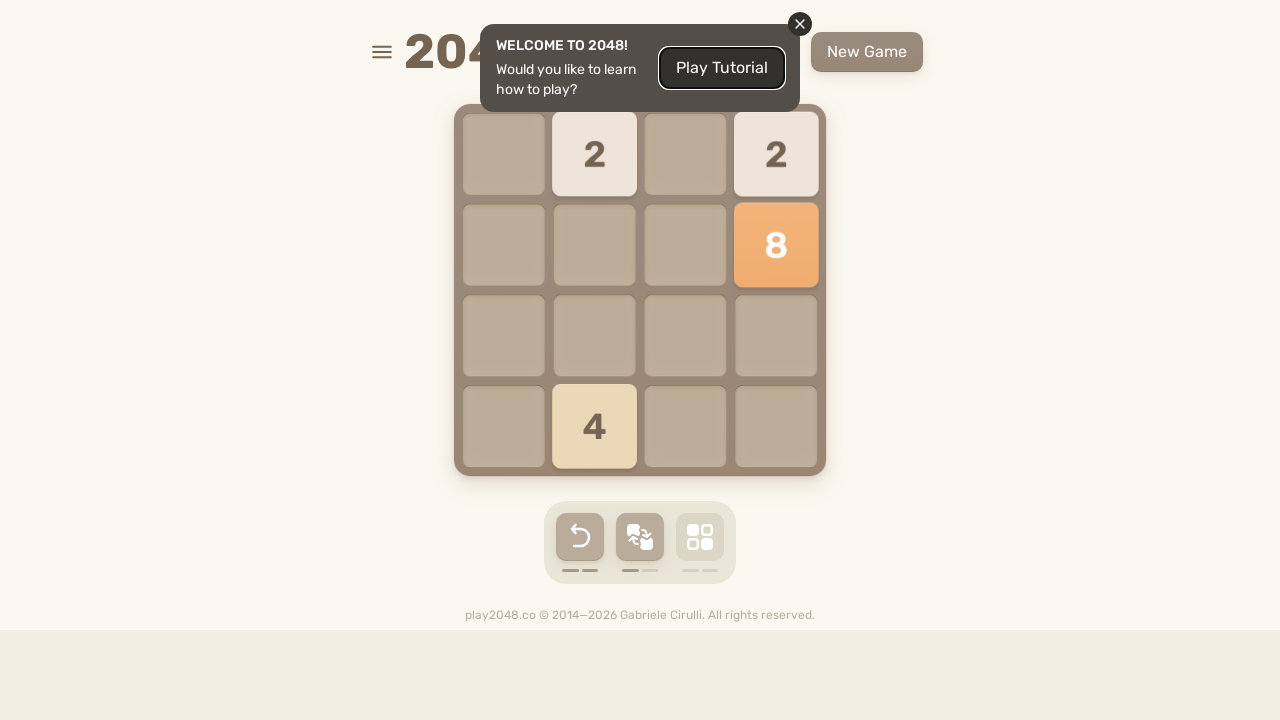

Pressed ArrowLeft key to move tiles left on html
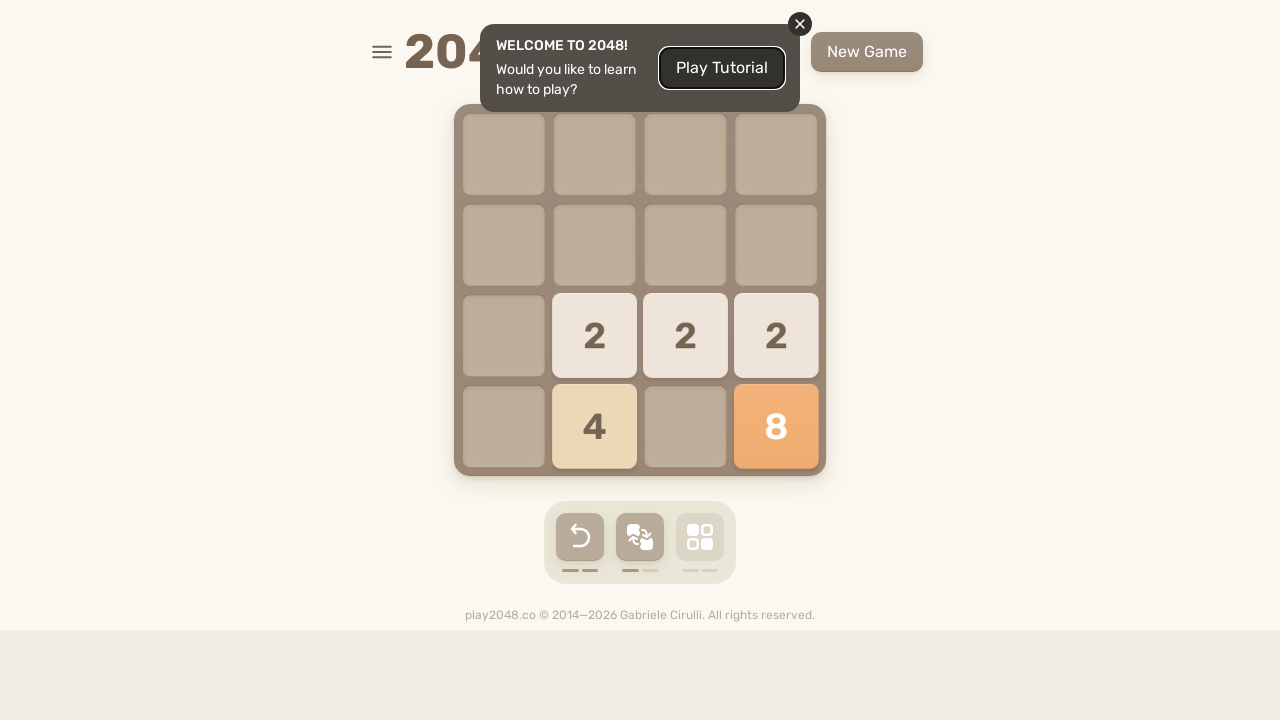

Pressed ArrowRight key to move tiles right on html
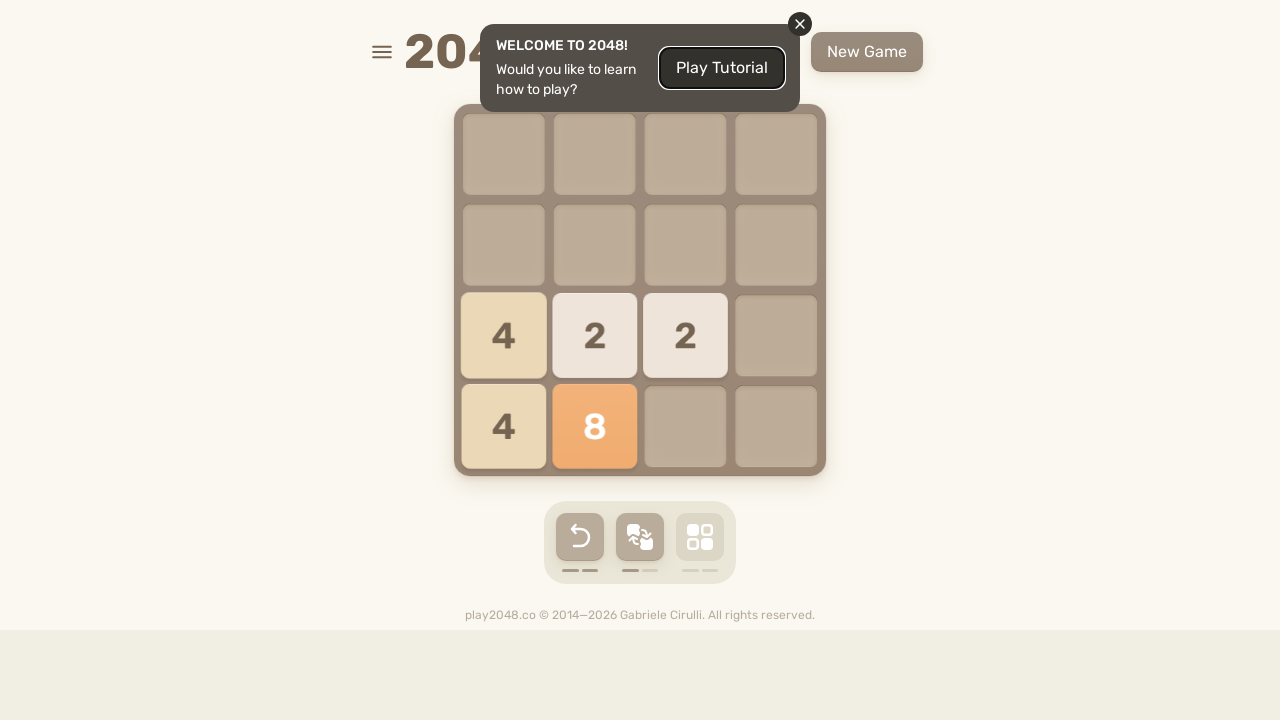

Pressed ArrowUp key to move tiles up on html
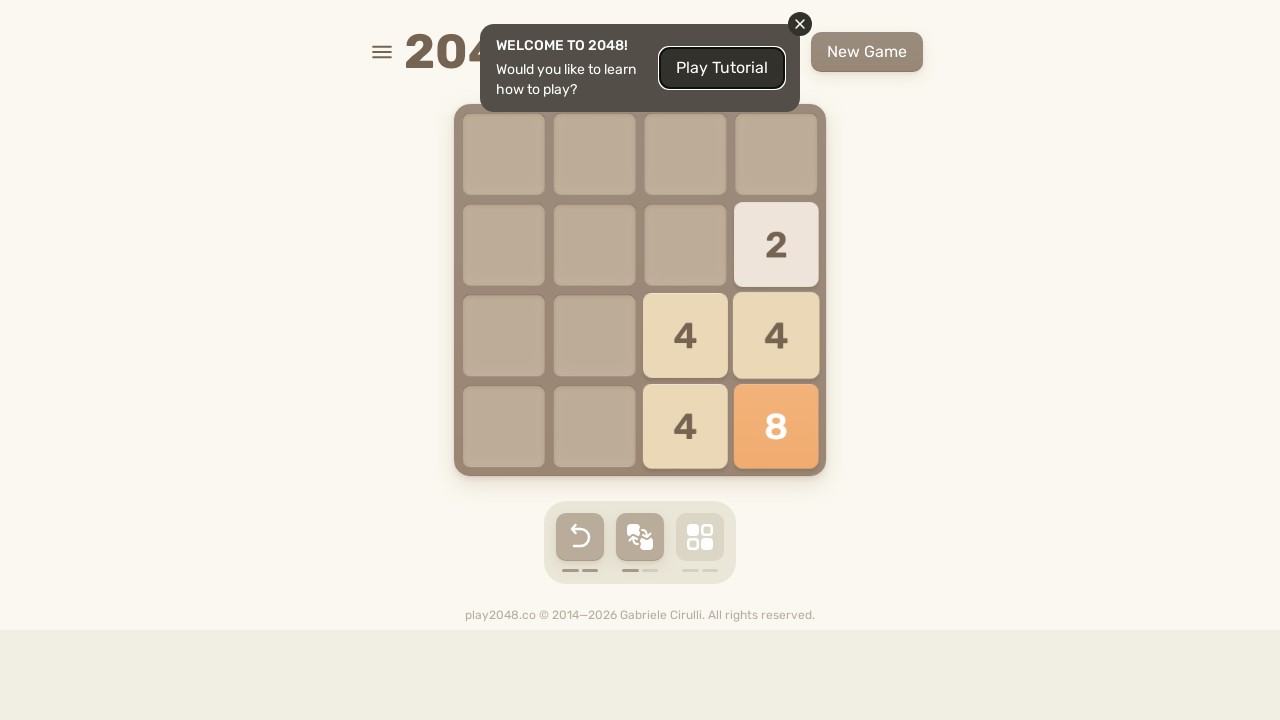

Pressed ArrowDown key to move tiles down on html
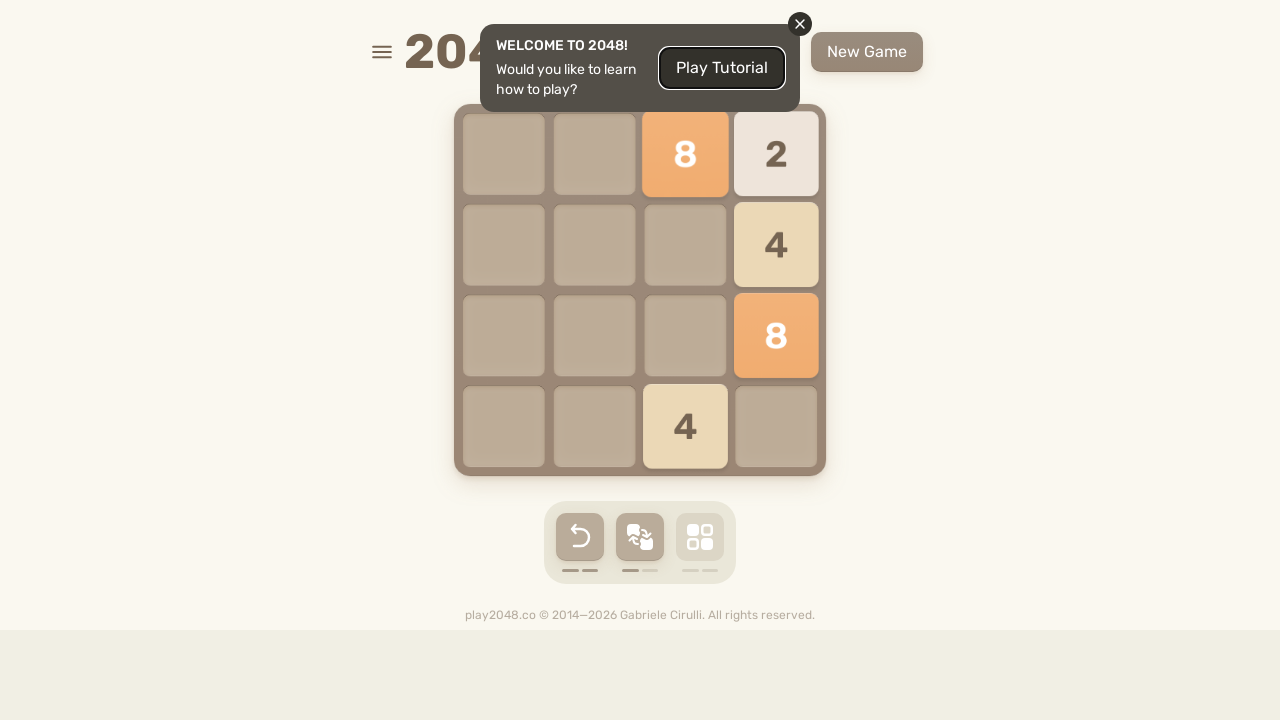

Pressed ArrowLeft key to move tiles left on html
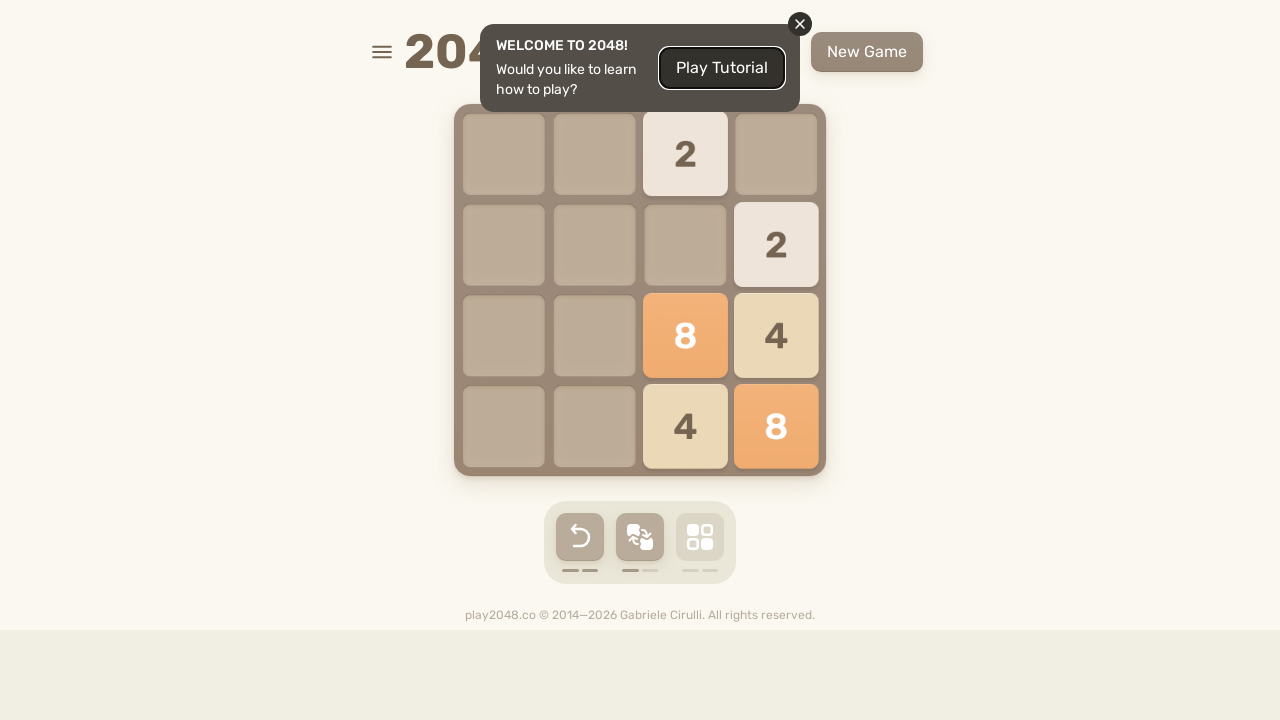

Pressed ArrowRight key to move tiles right on html
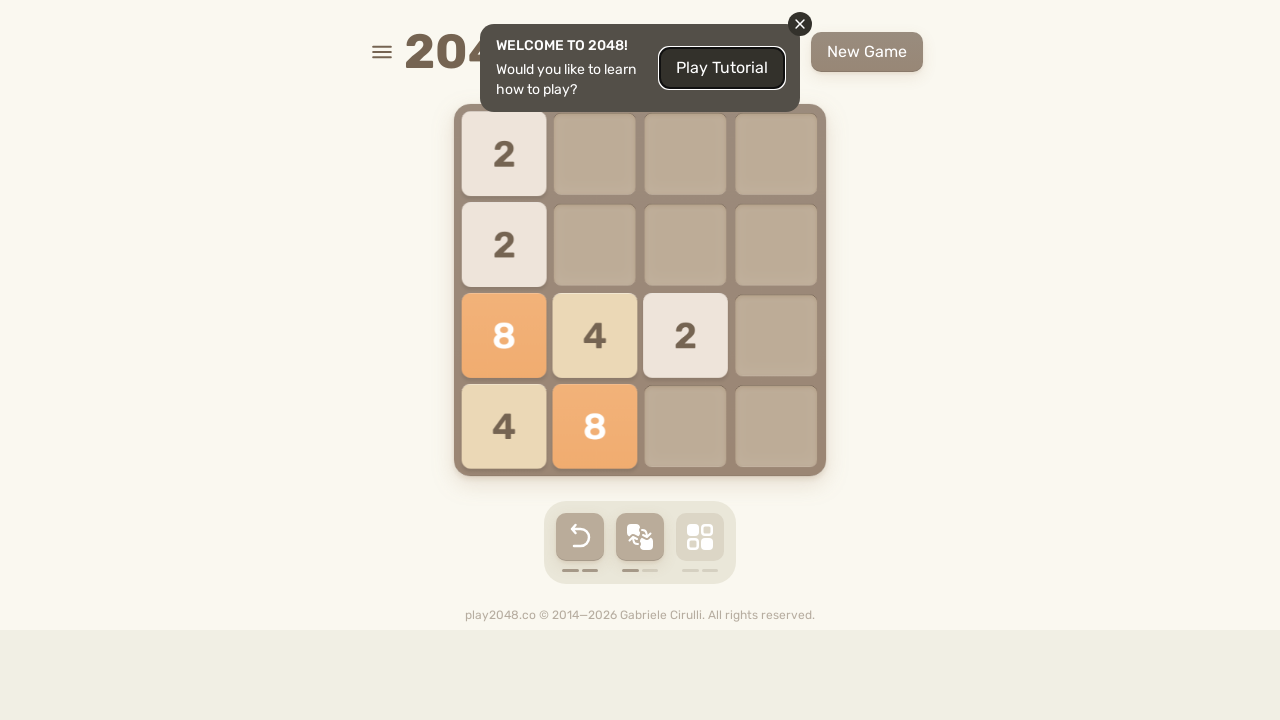

Pressed ArrowUp key to move tiles up on html
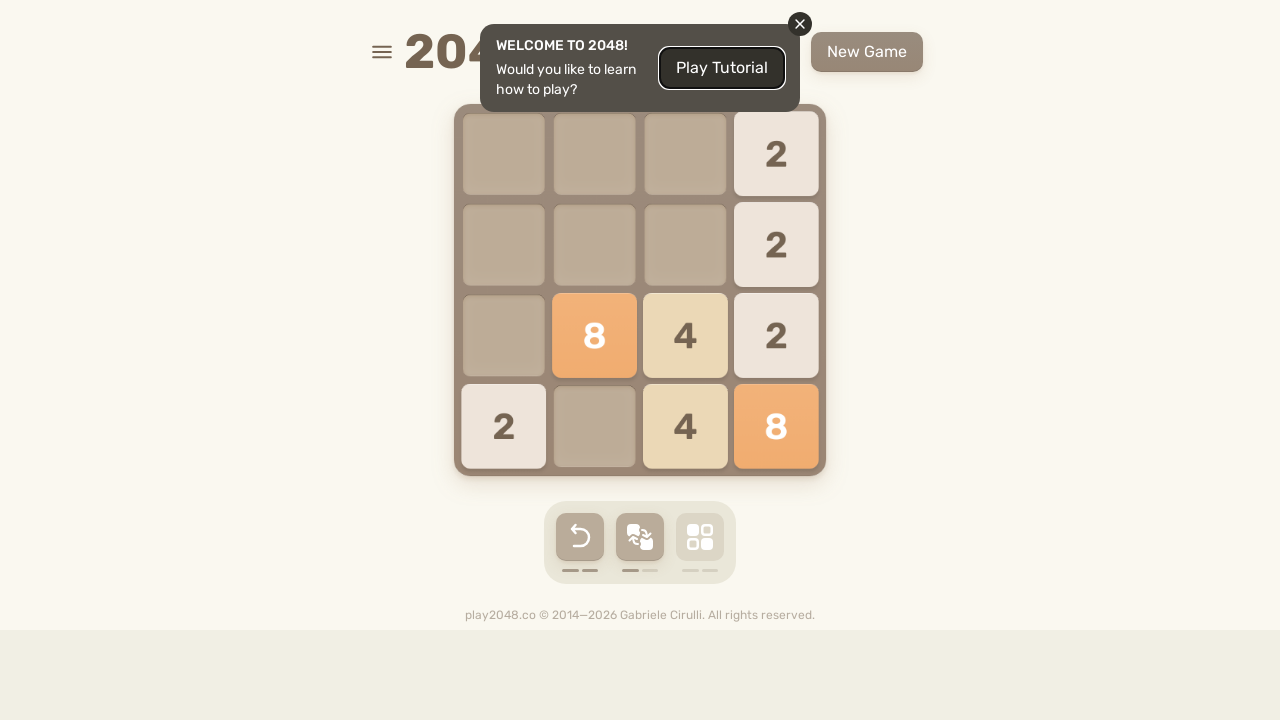

Pressed ArrowDown key to move tiles down on html
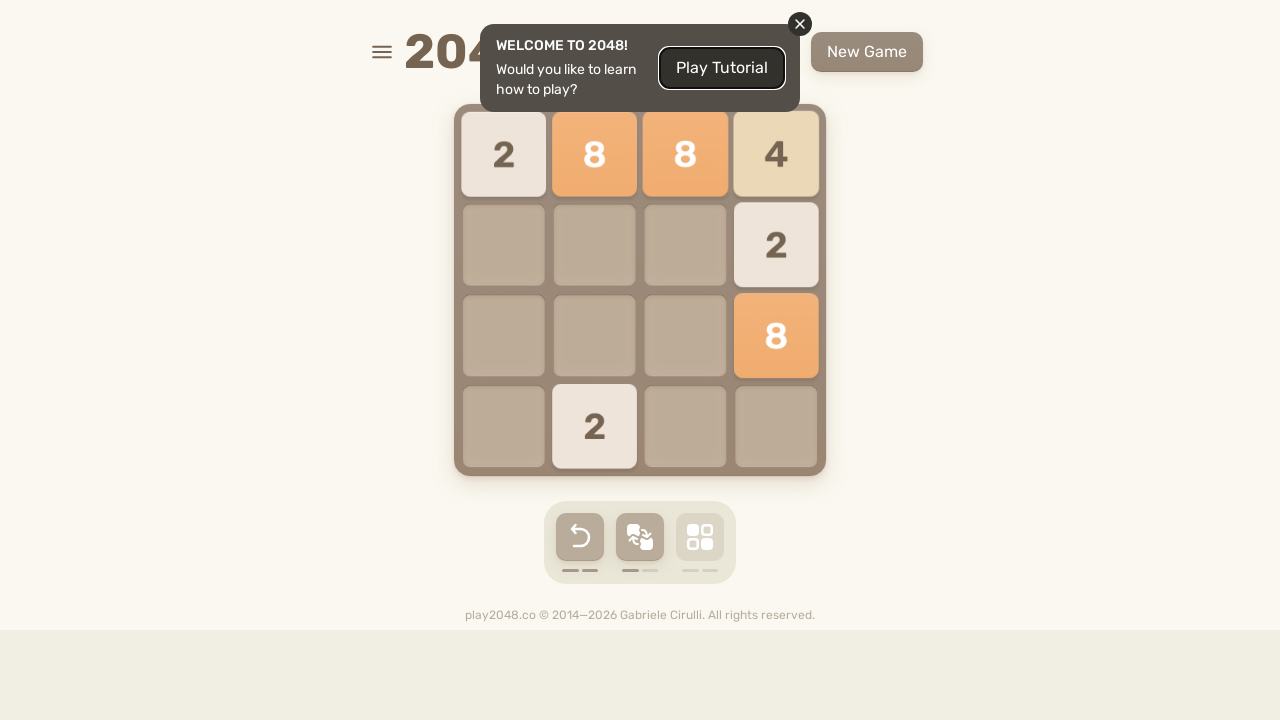

Pressed ArrowLeft key to move tiles left on html
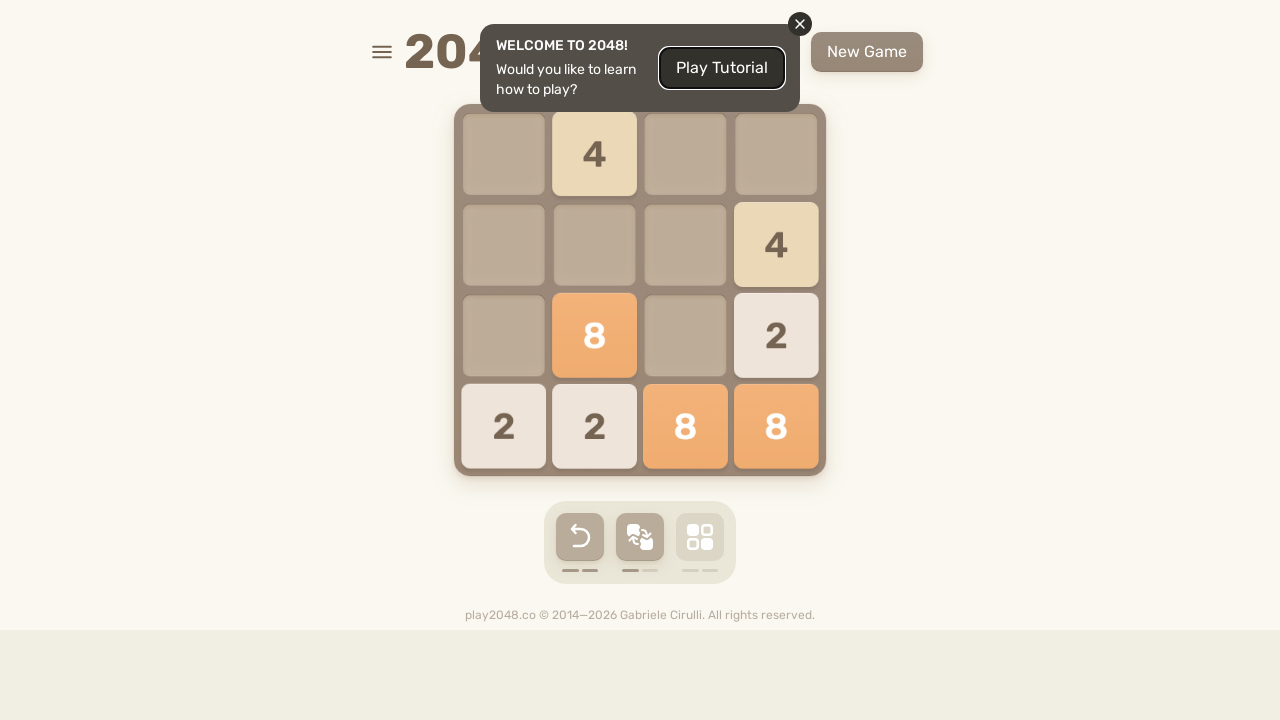

Pressed ArrowRight key to move tiles right on html
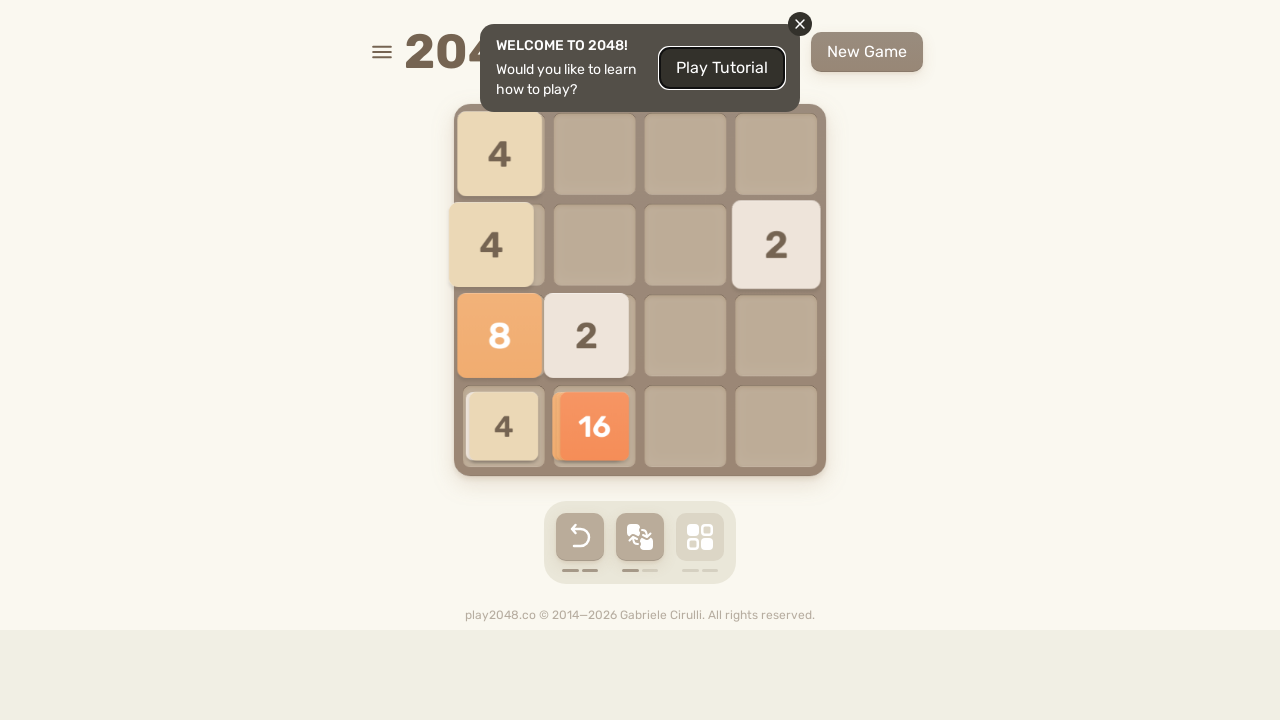

Pressed ArrowUp key to move tiles up on html
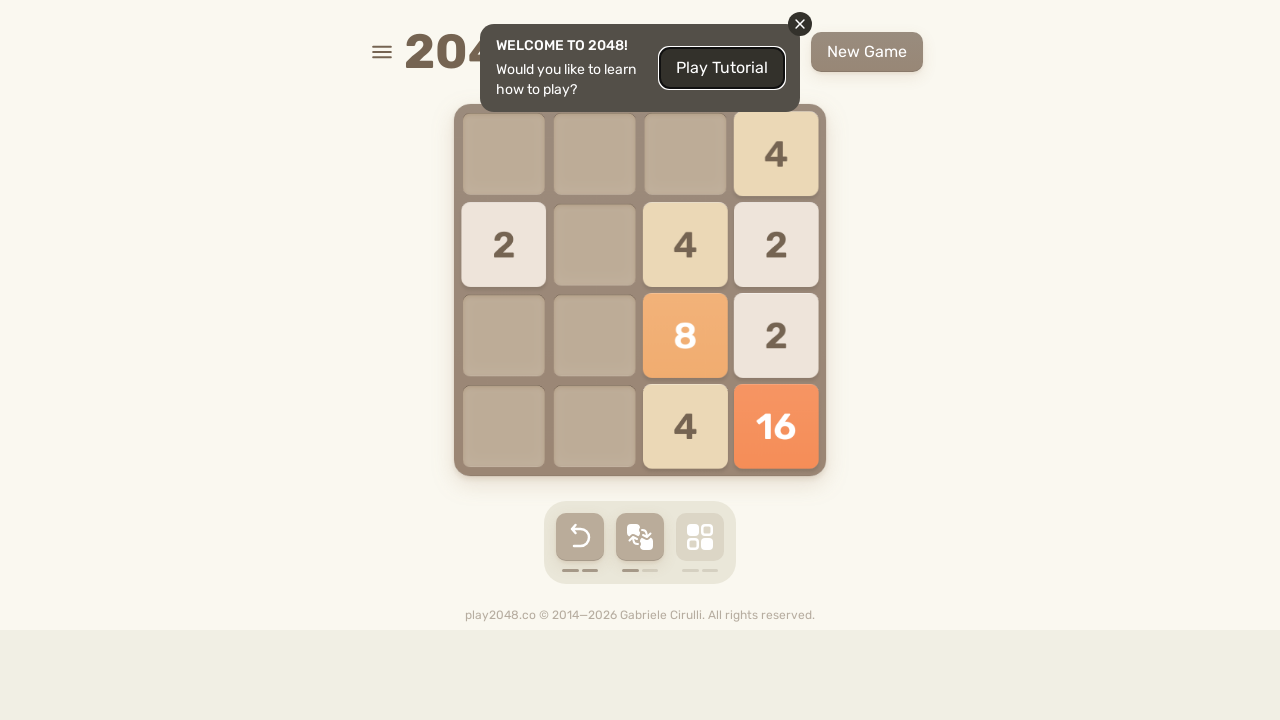

Pressed ArrowDown key to move tiles down on html
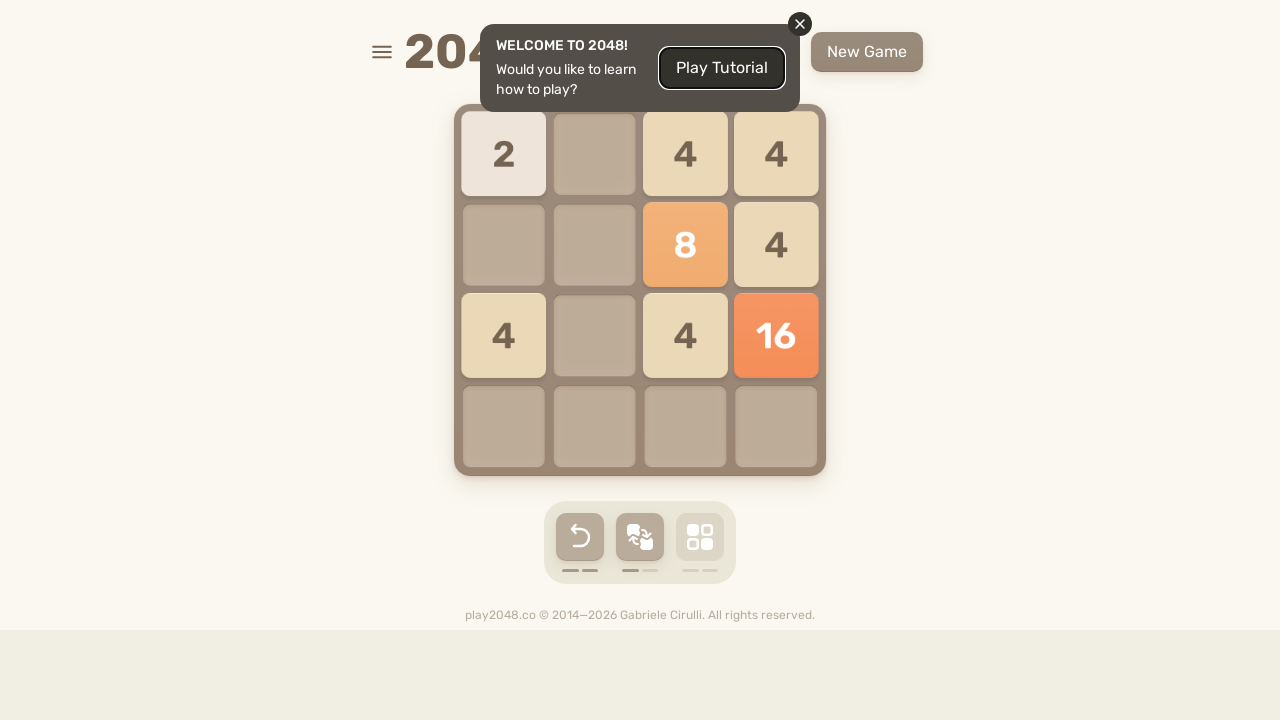

Pressed ArrowLeft key to move tiles left on html
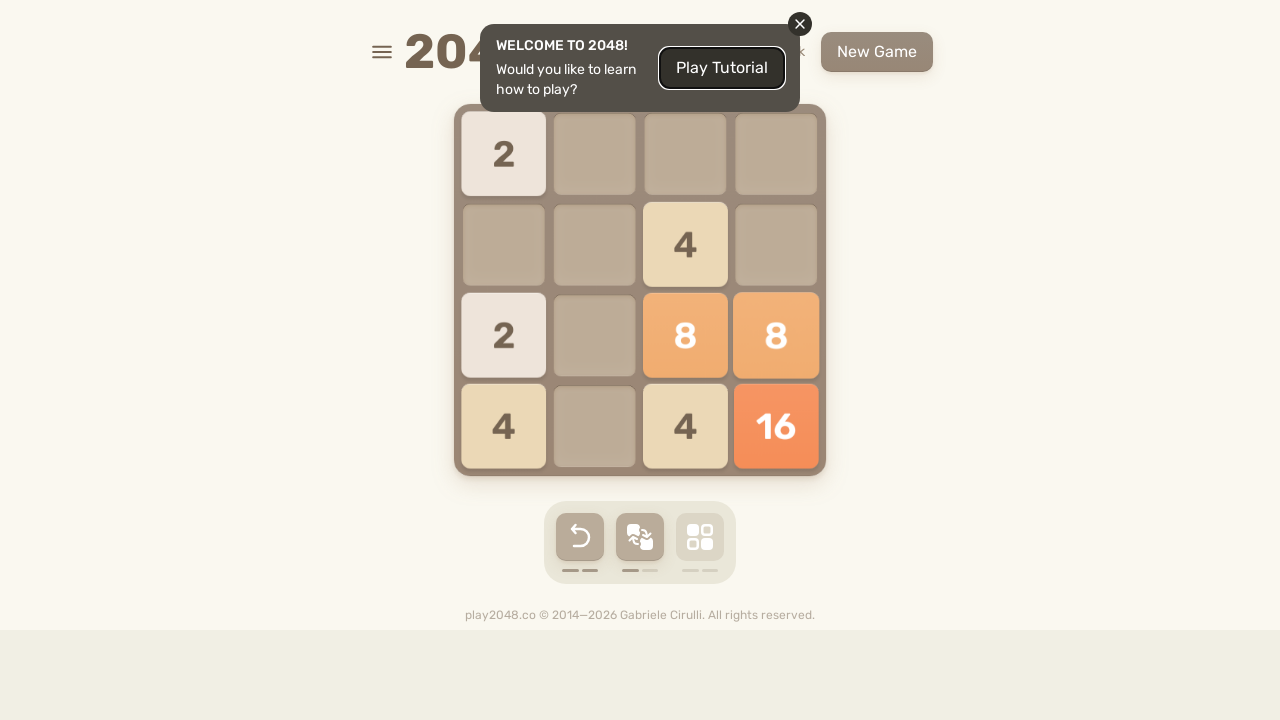

Pressed ArrowRight key to move tiles right on html
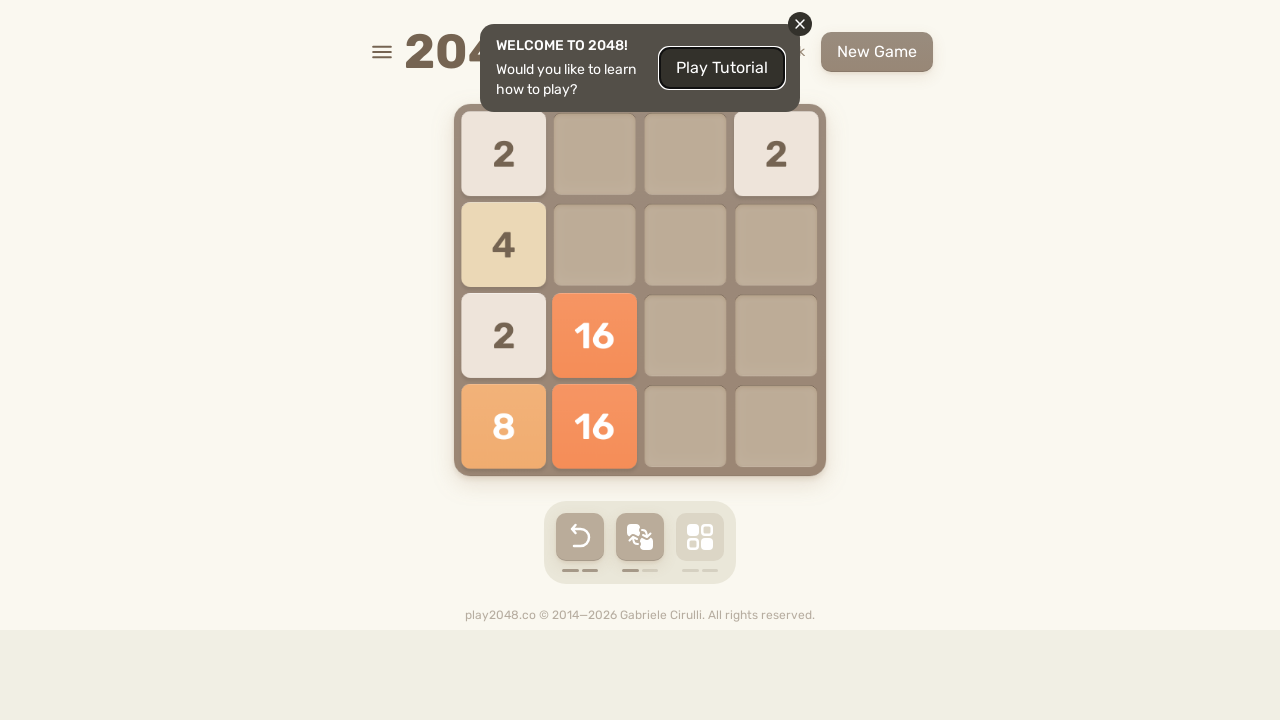

Pressed ArrowUp key to move tiles up on html
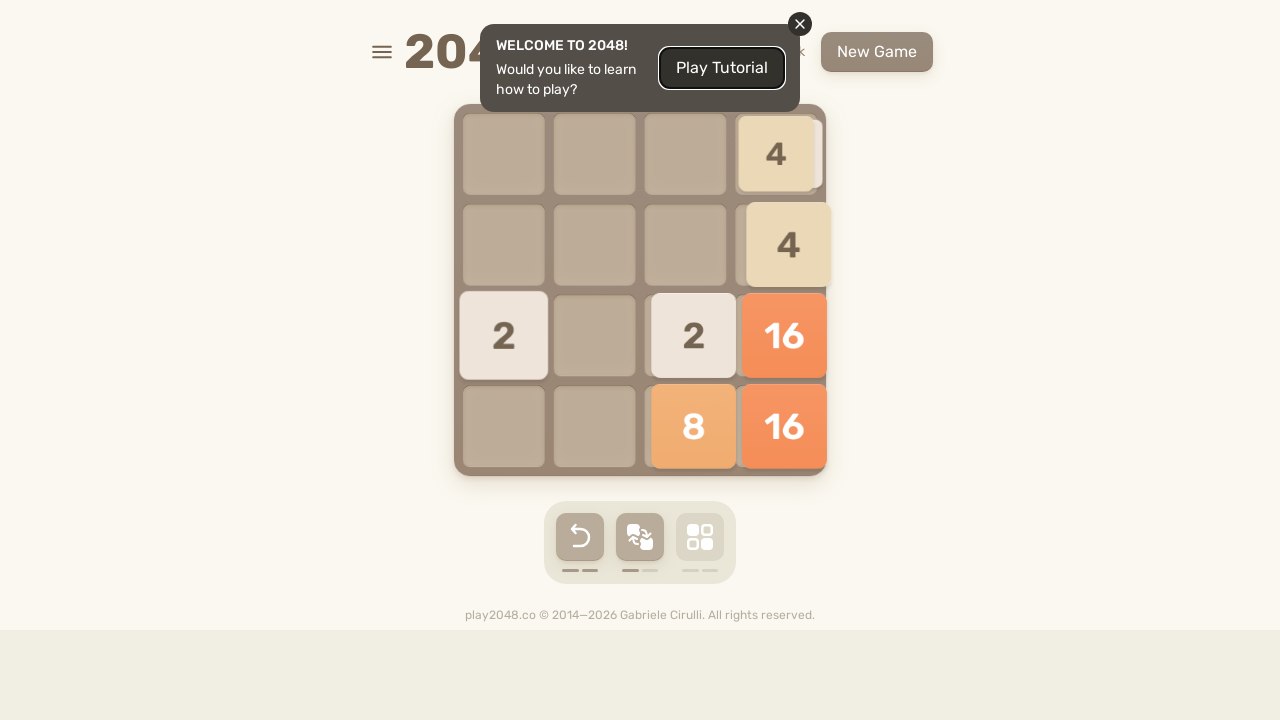

Pressed ArrowDown key to move tiles down on html
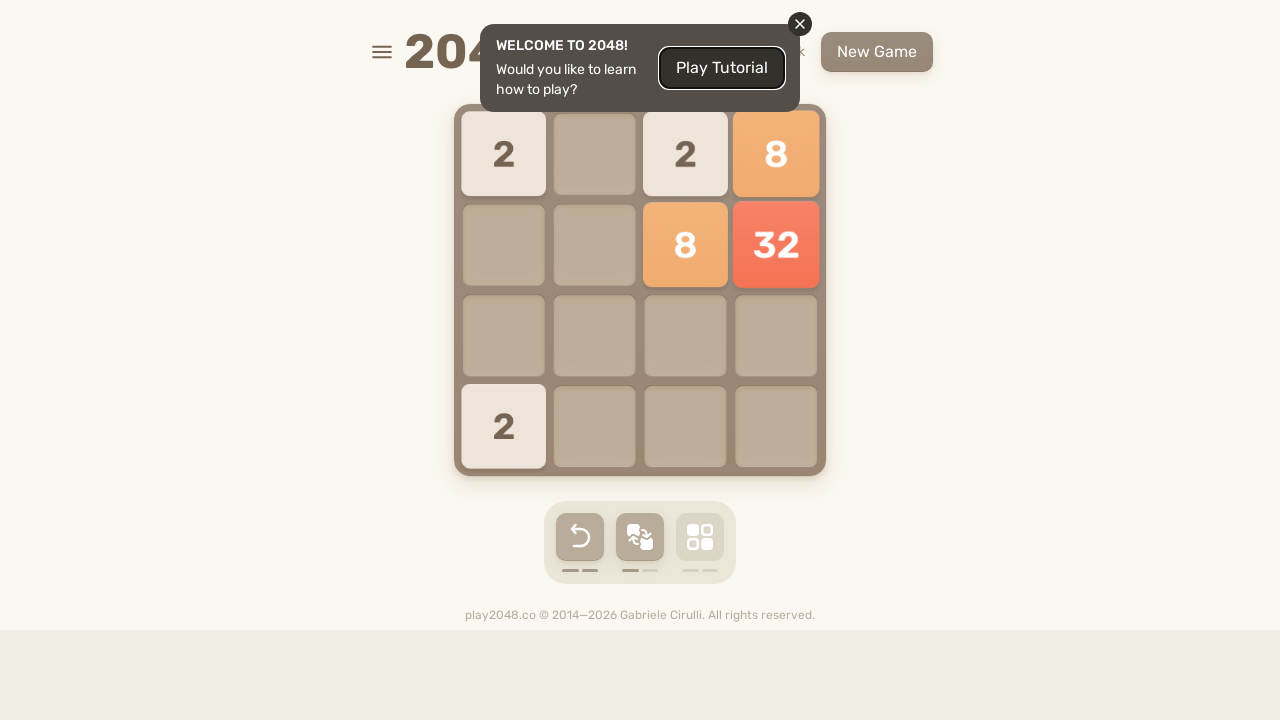

Pressed ArrowLeft key to move tiles left on html
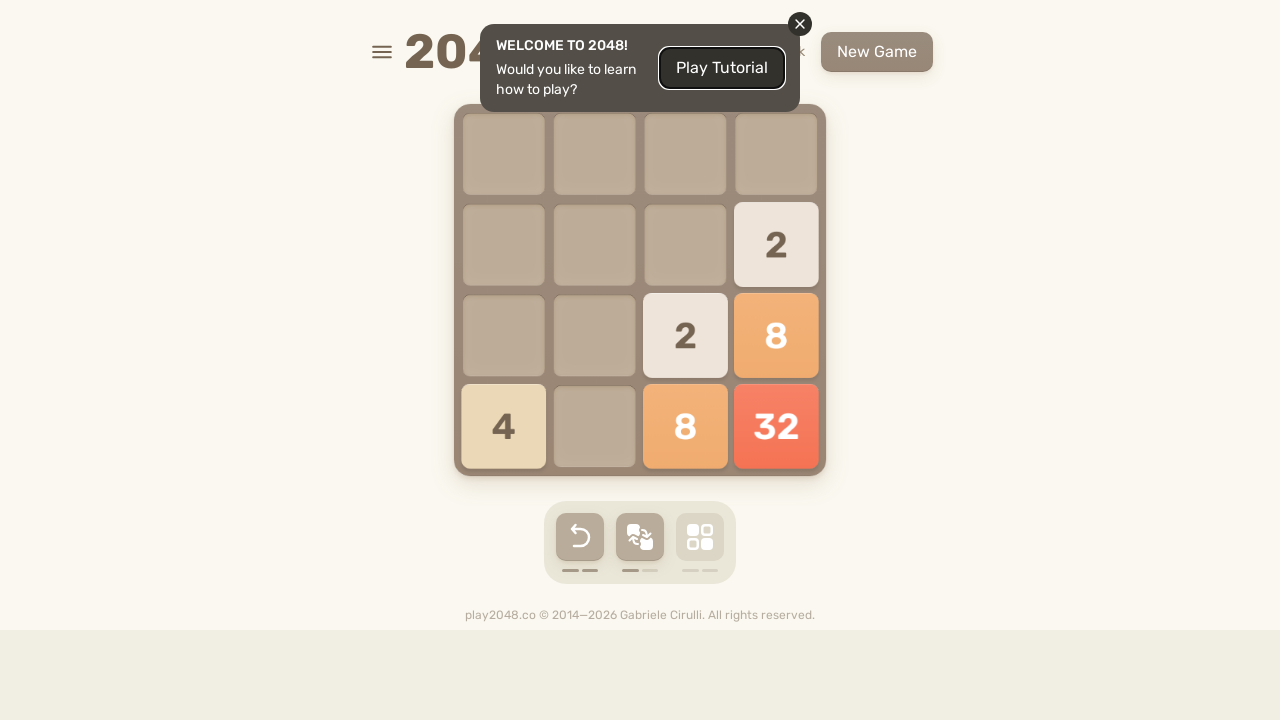

Pressed ArrowRight key to move tiles right on html
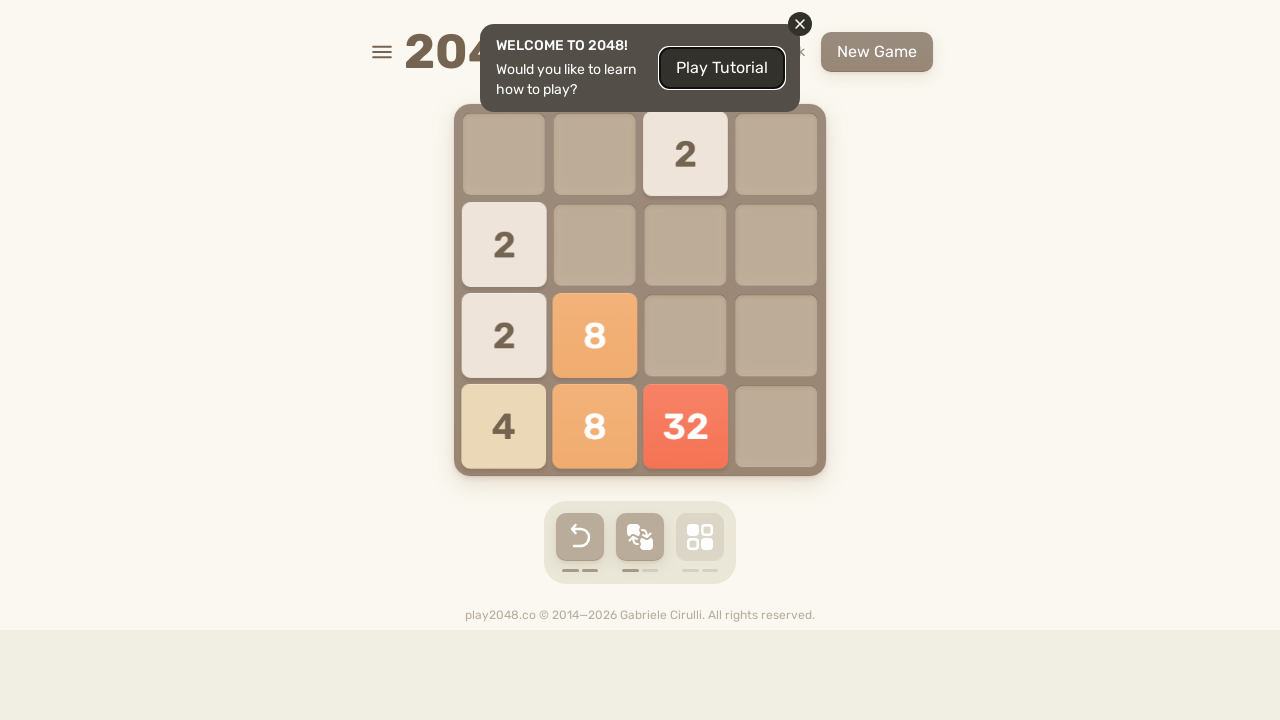

Pressed ArrowUp key to move tiles up on html
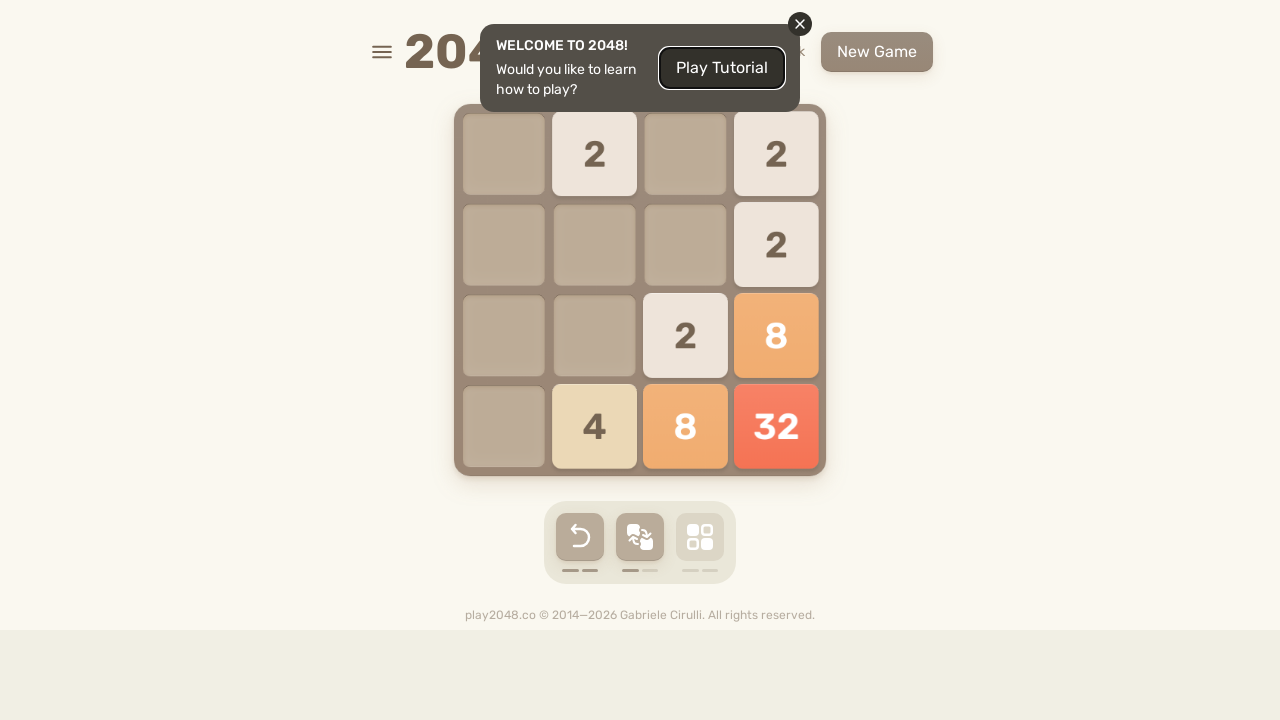

Pressed ArrowDown key to move tiles down on html
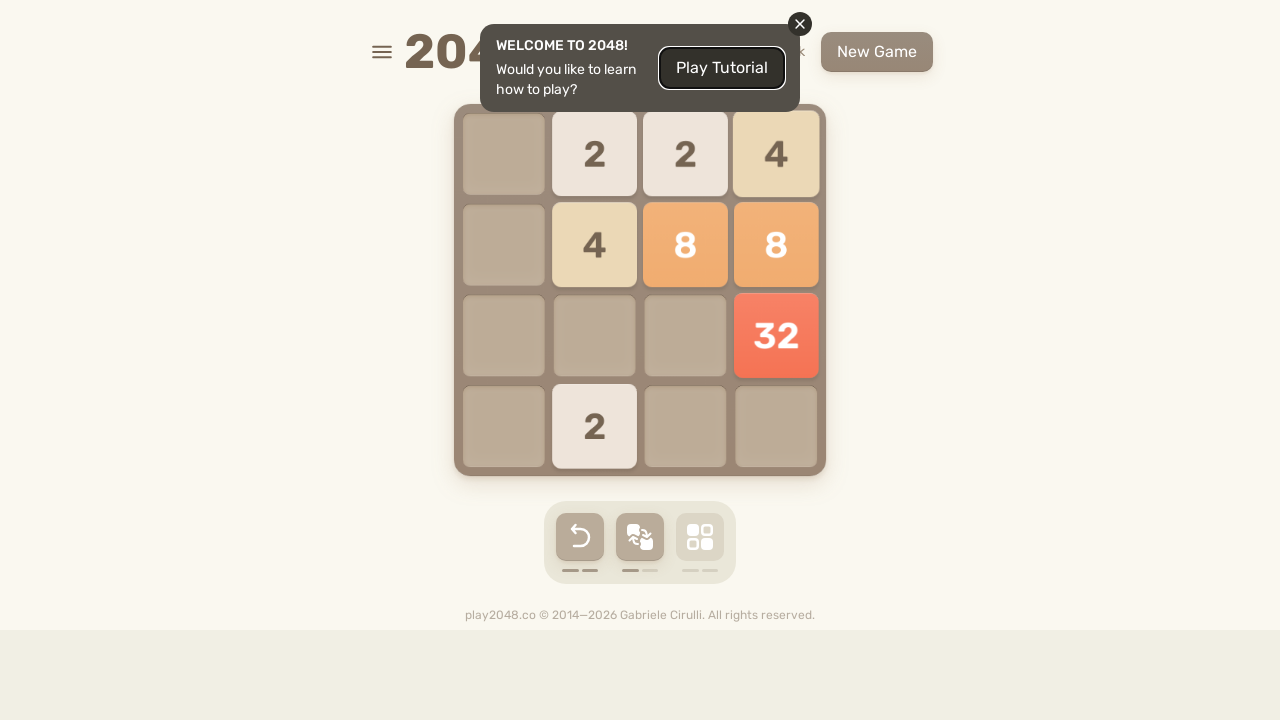

Pressed ArrowLeft key to move tiles left on html
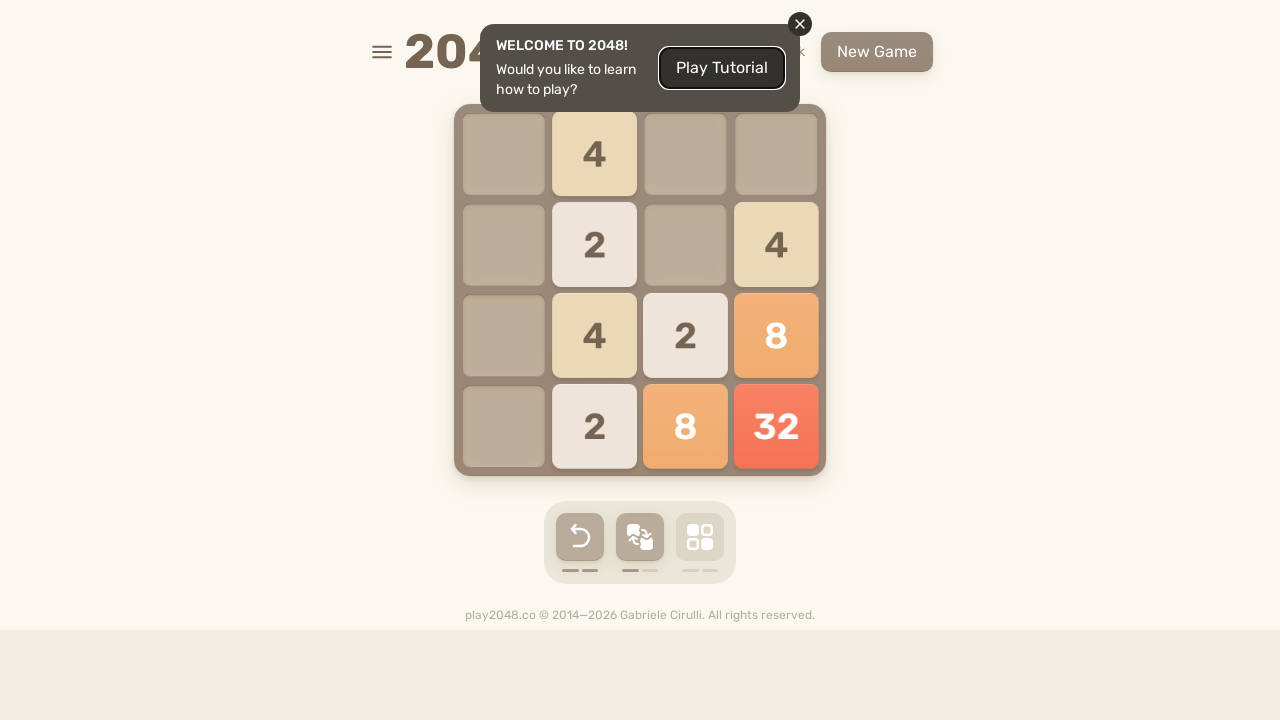

Pressed ArrowRight key to move tiles right on html
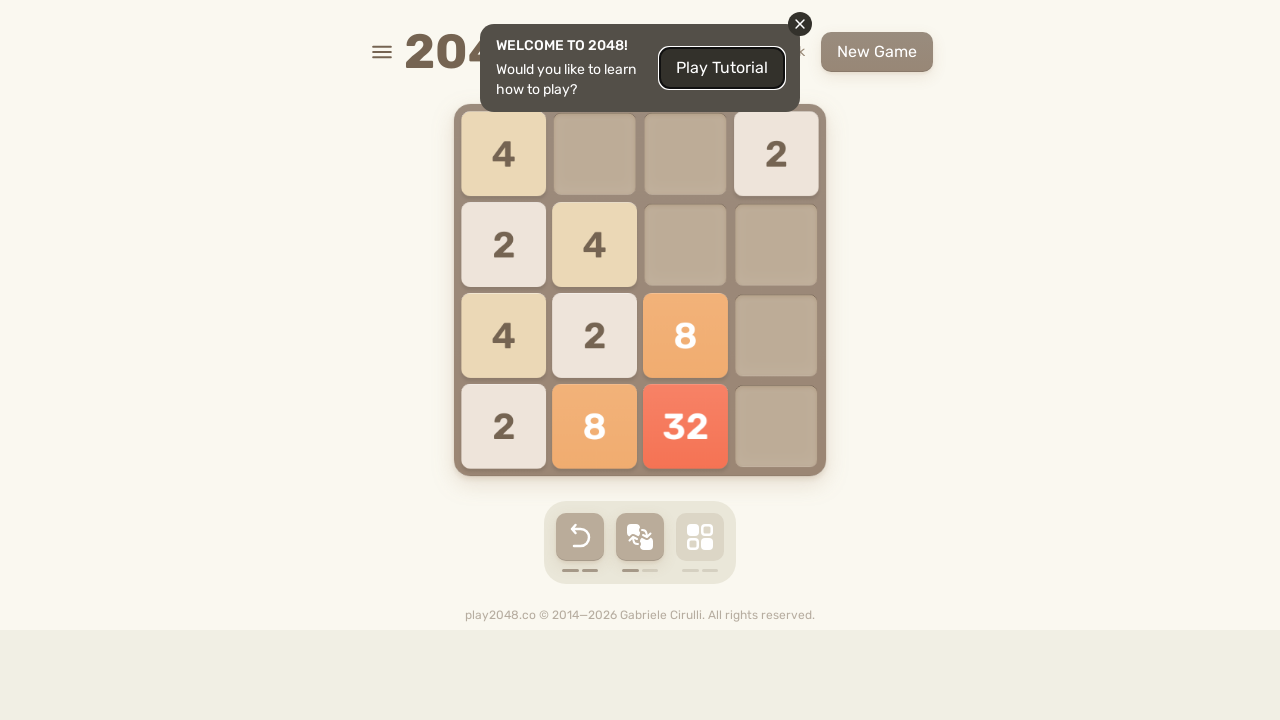

Pressed ArrowUp key to move tiles up on html
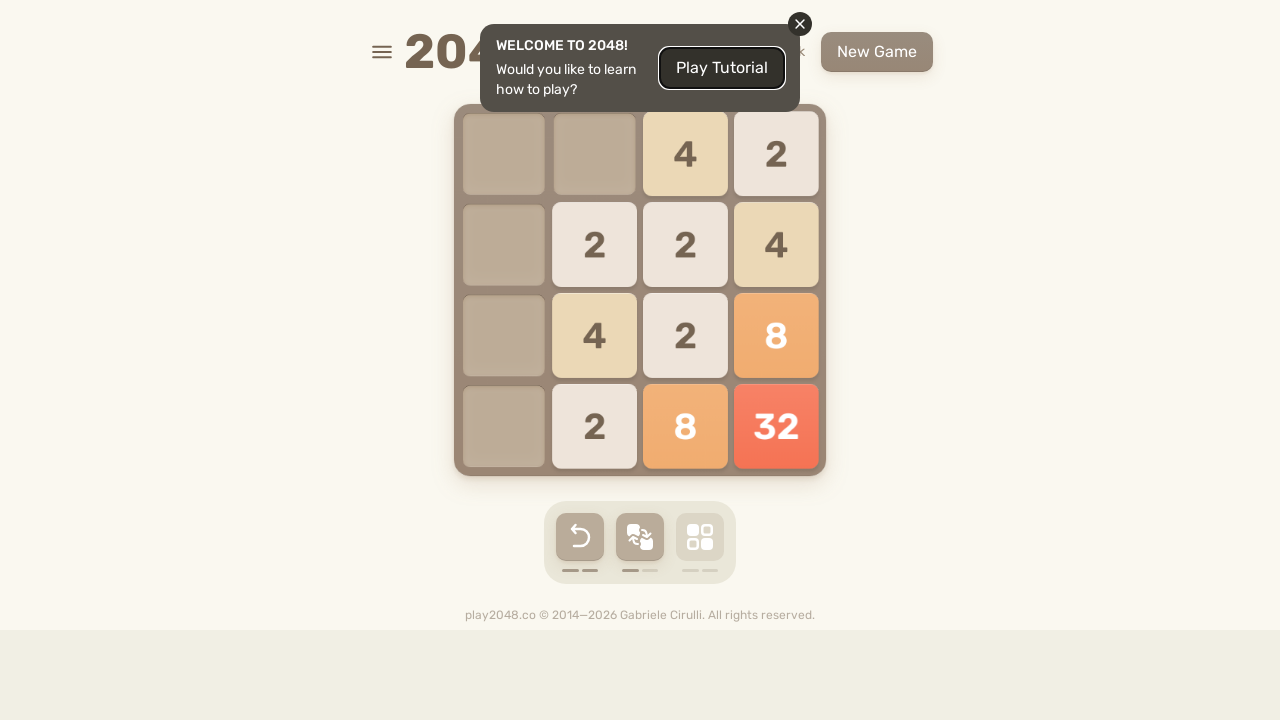

Pressed ArrowDown key to move tiles down on html
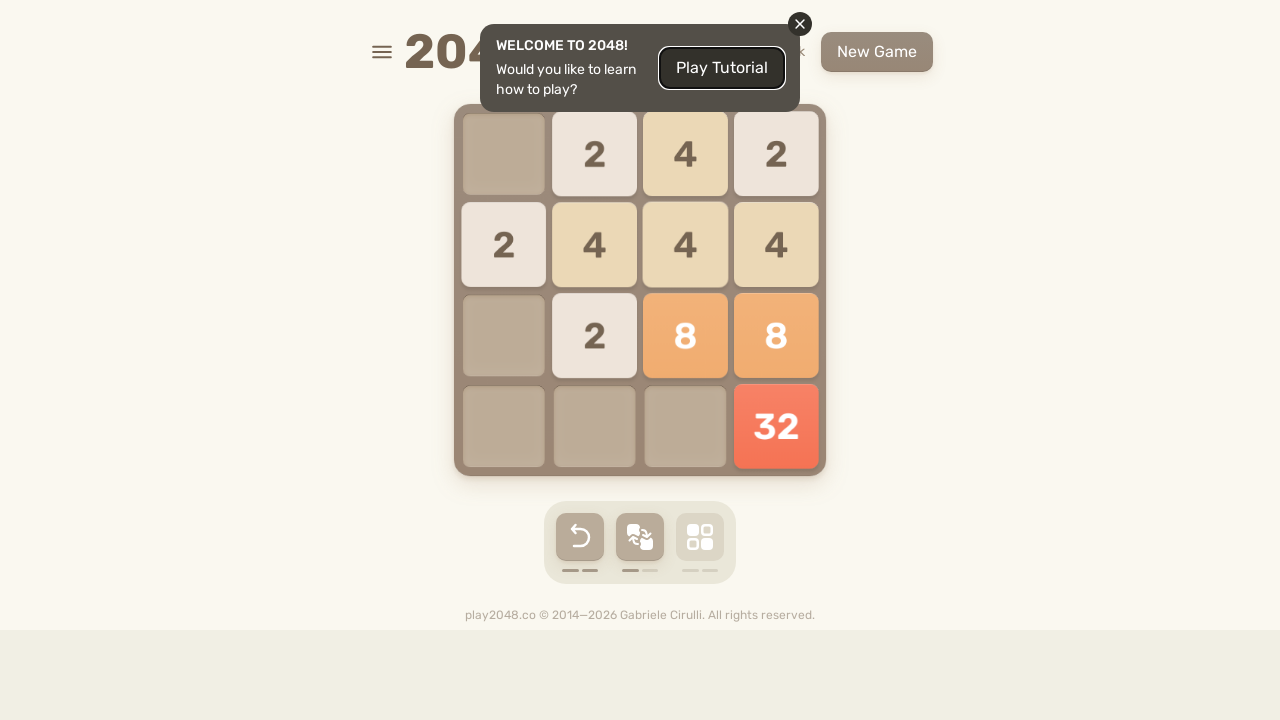

Pressed ArrowLeft key to move tiles left on html
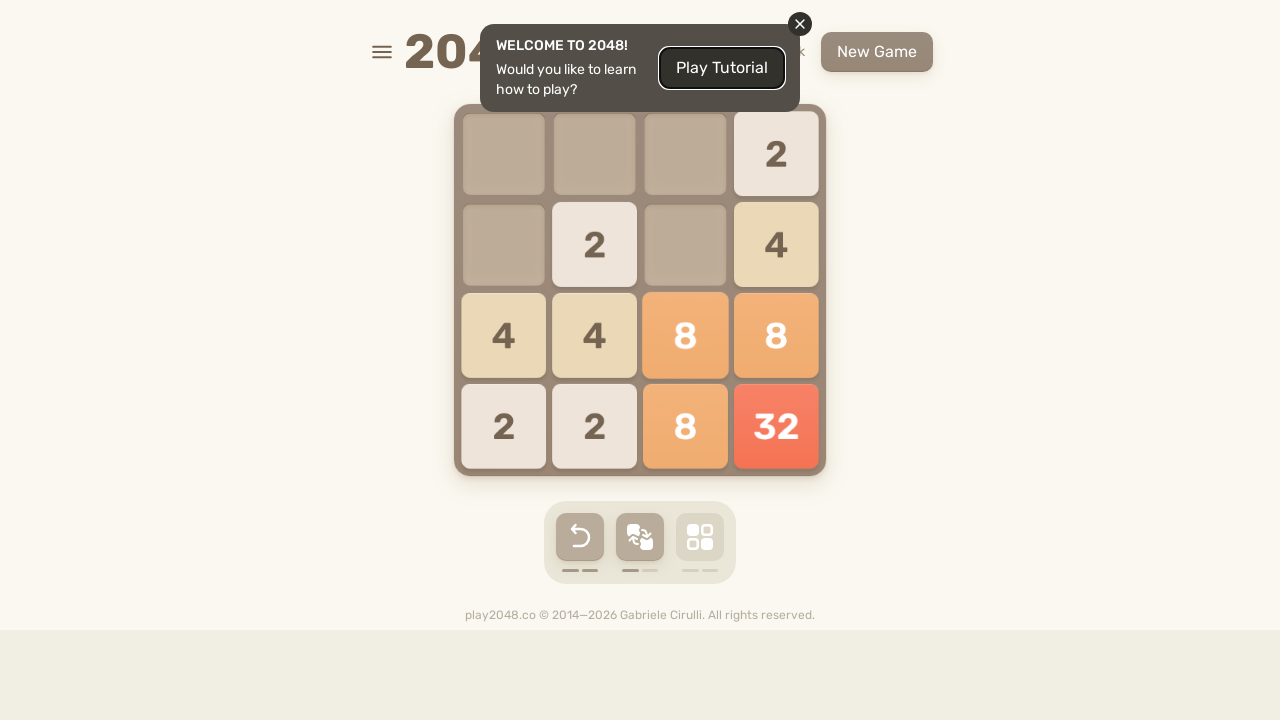

Pressed ArrowRight key to move tiles right on html
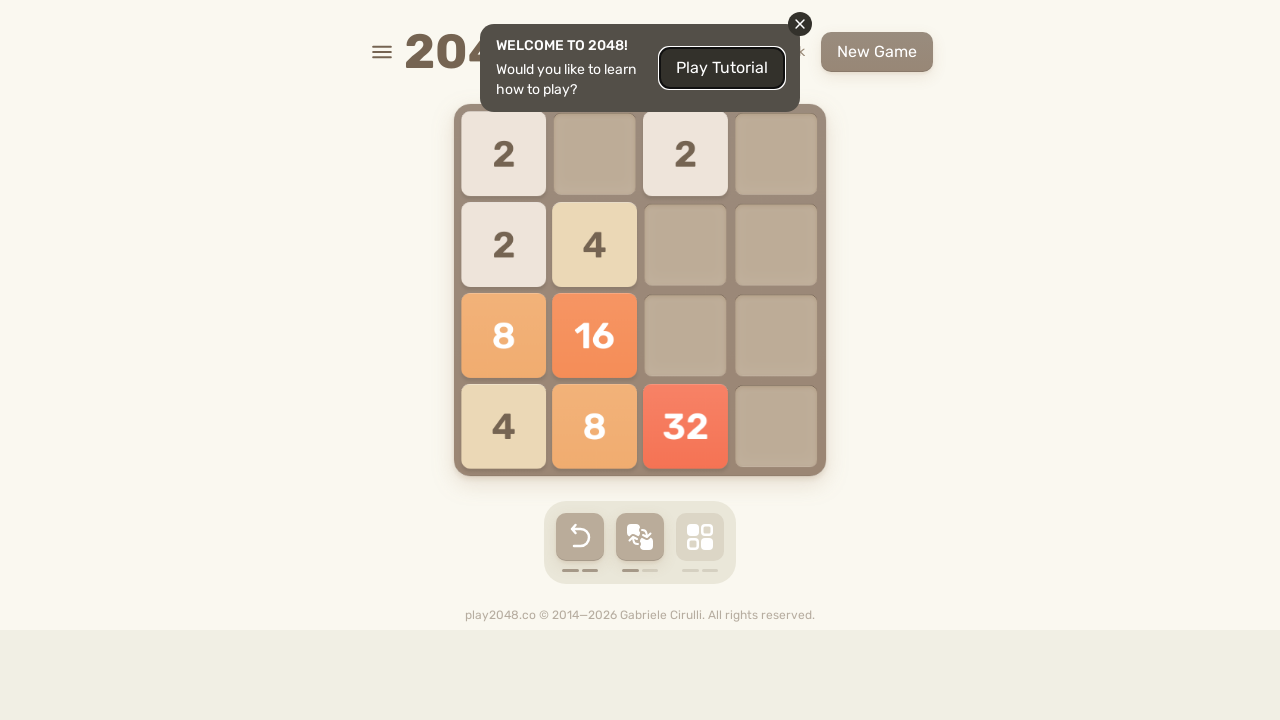

Pressed ArrowUp key to move tiles up on html
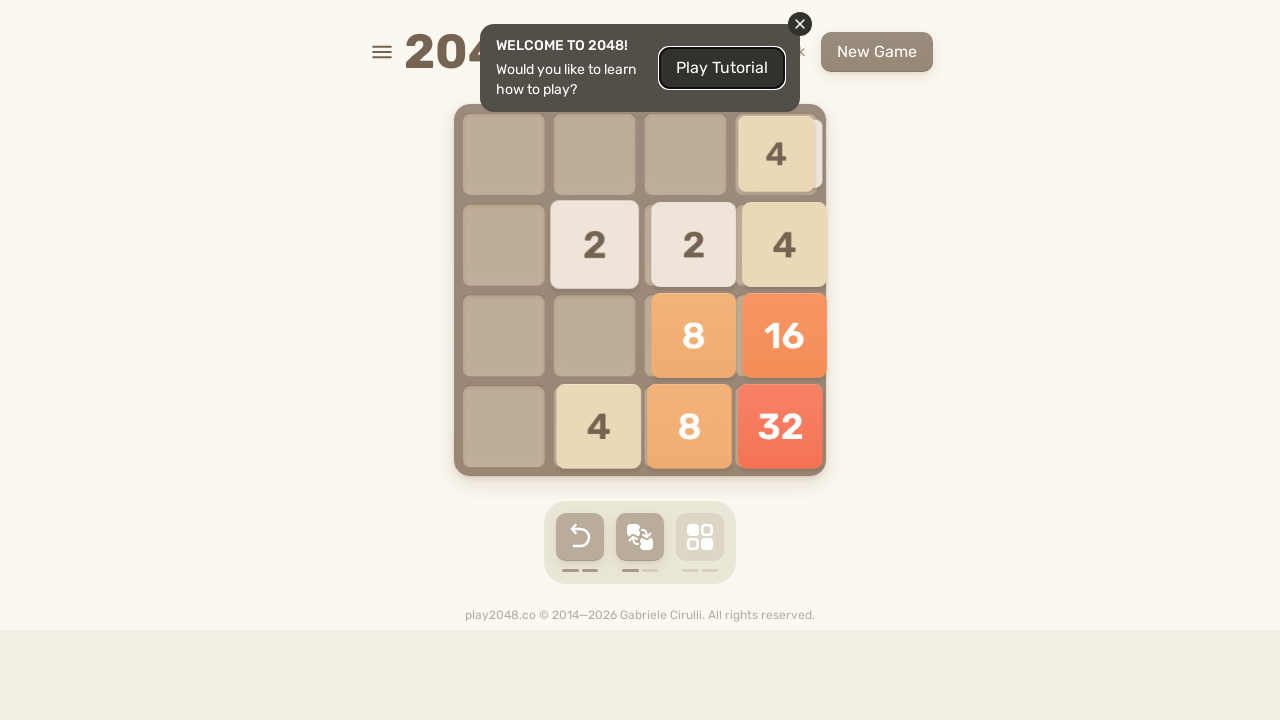

Pressed ArrowDown key to move tiles down on html
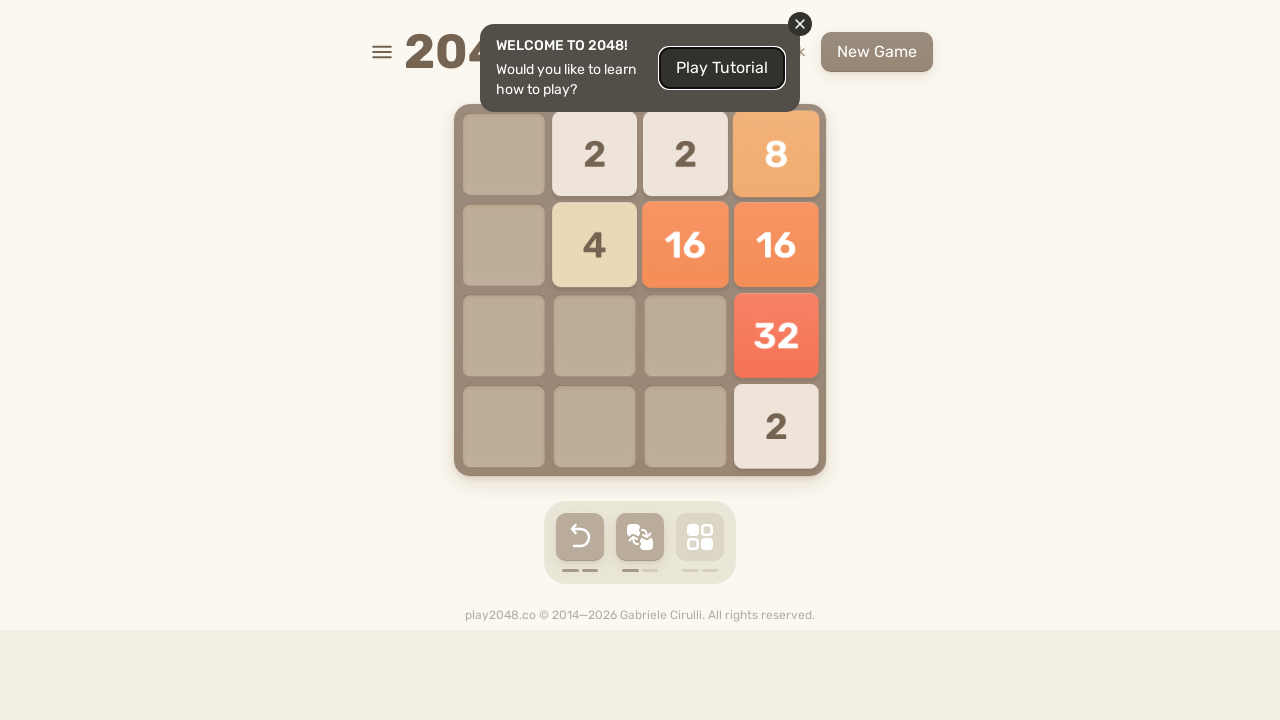

Pressed ArrowLeft key to move tiles left on html
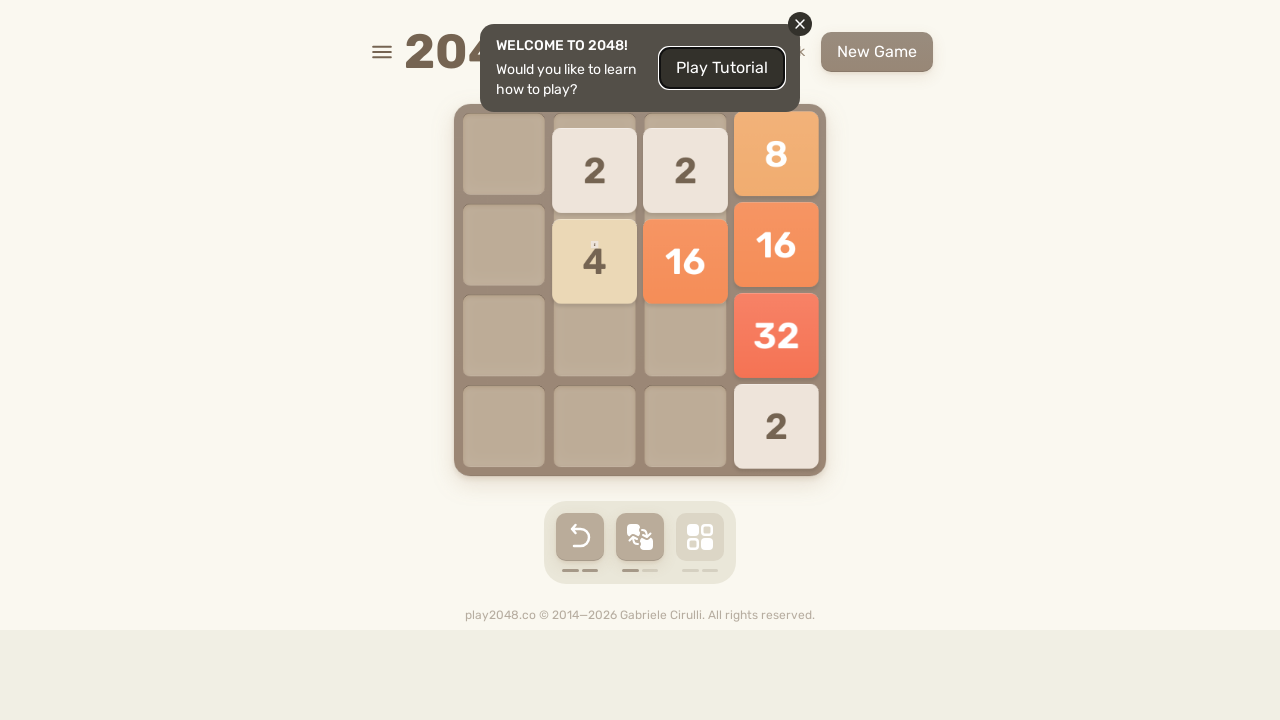

Pressed ArrowRight key to move tiles right on html
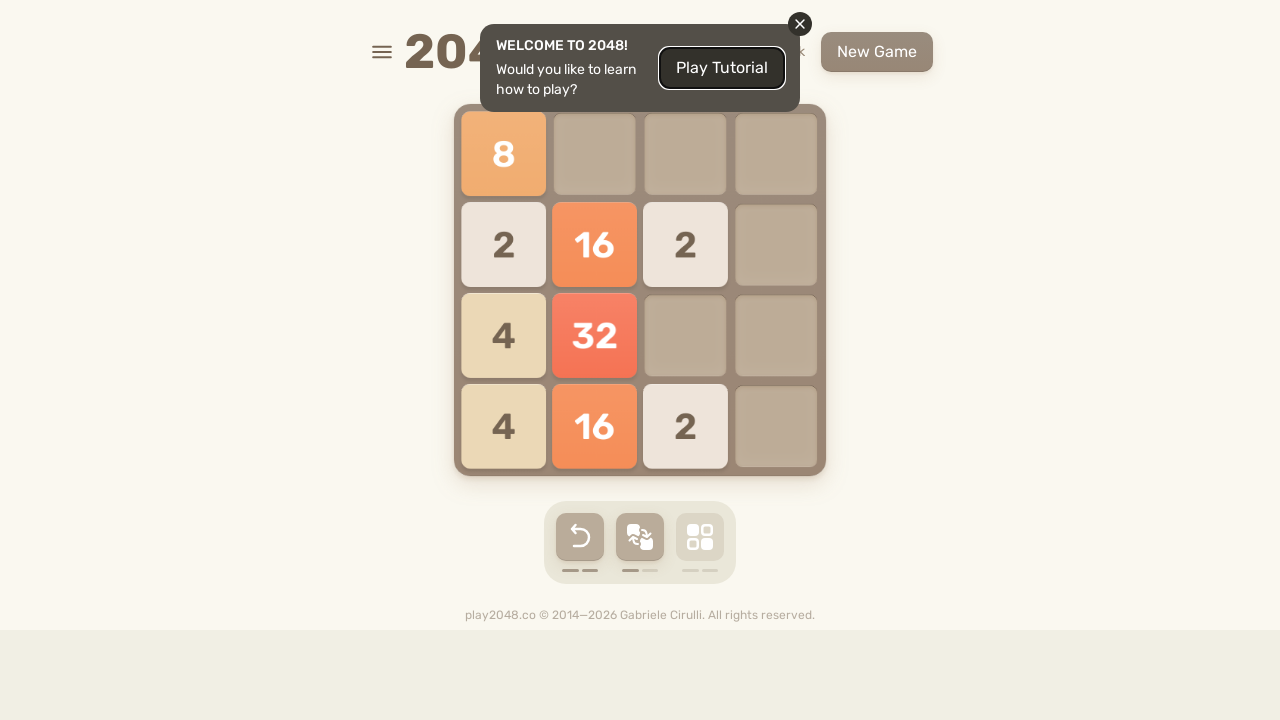

Pressed ArrowUp key to move tiles up on html
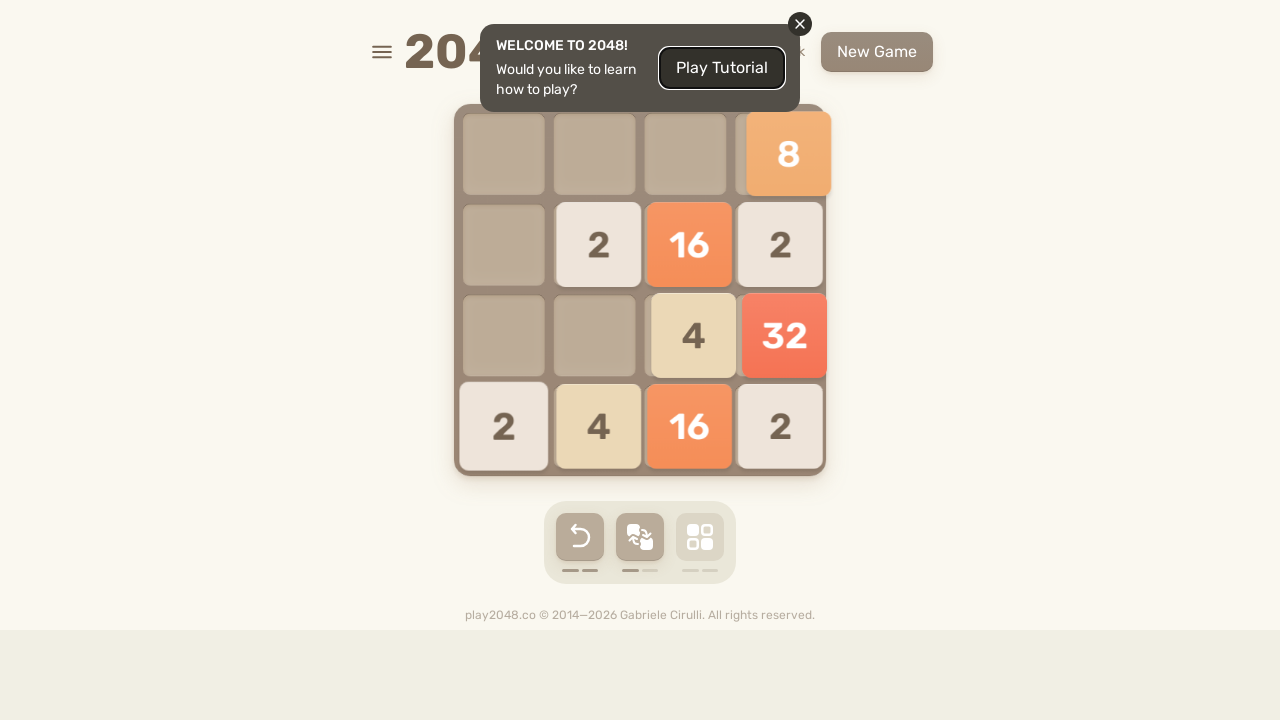

Pressed ArrowDown key to move tiles down on html
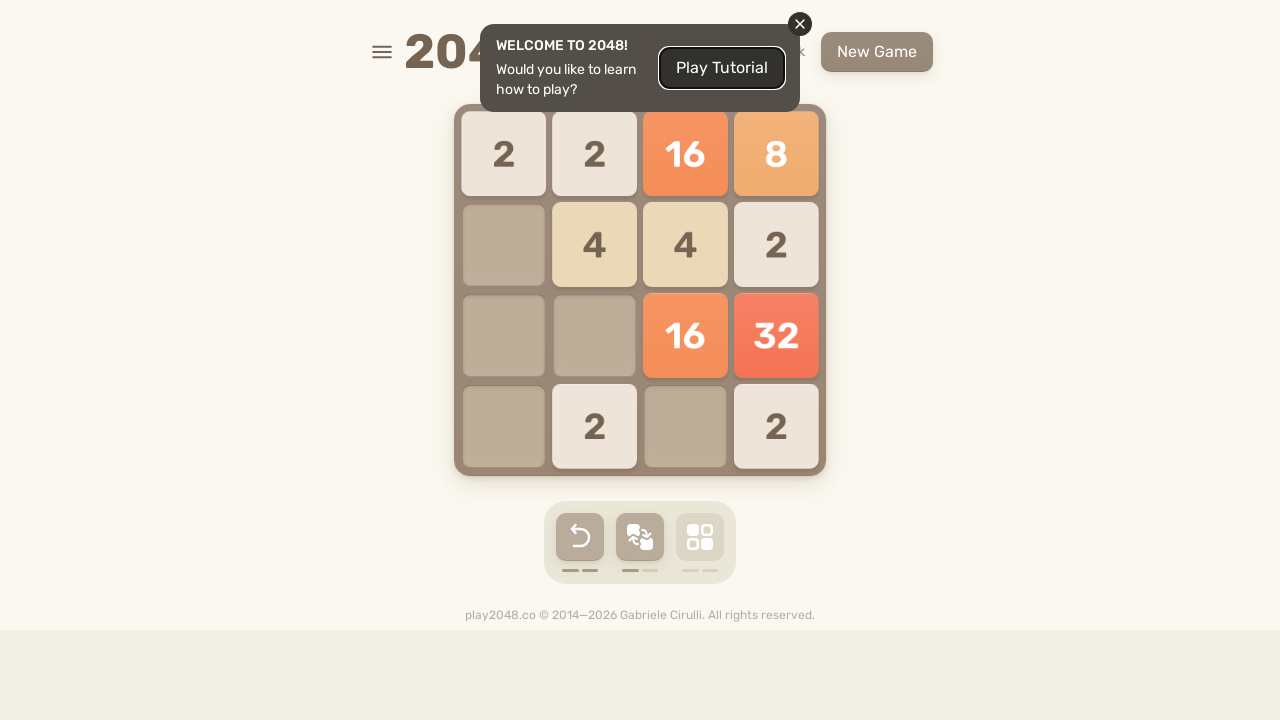

Pressed ArrowLeft key to move tiles left on html
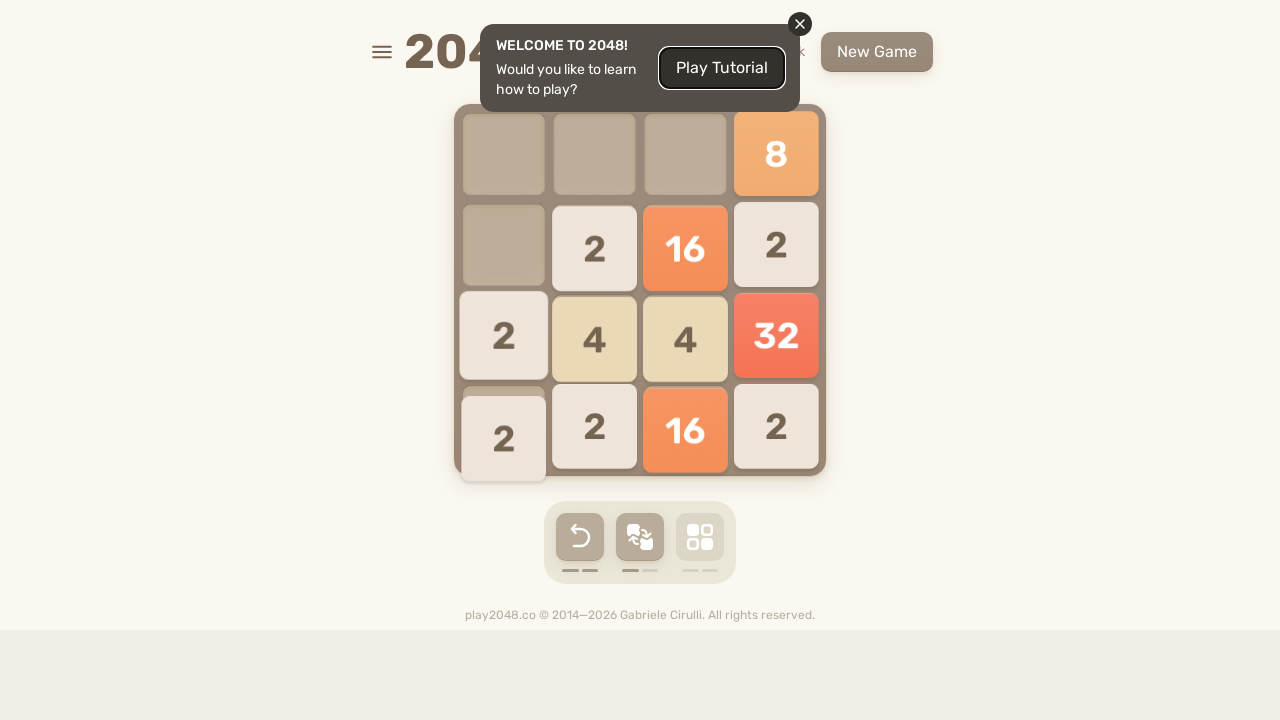

Pressed ArrowRight key to move tiles right on html
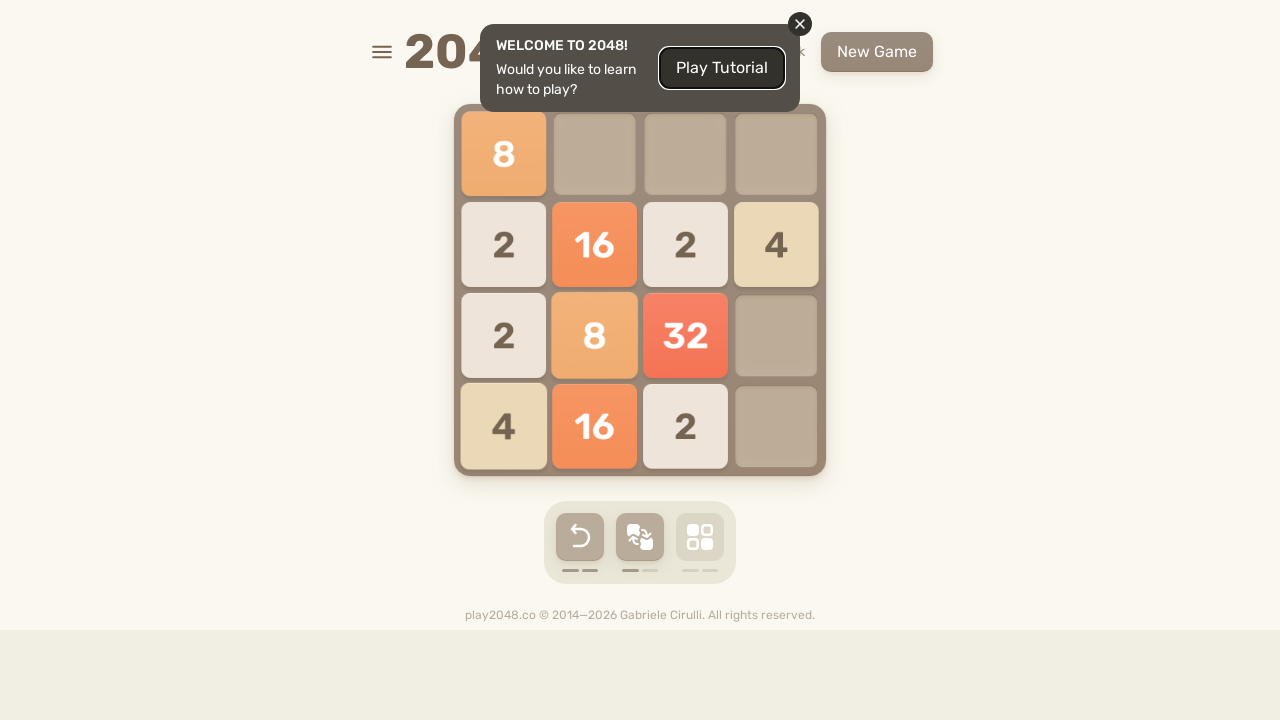

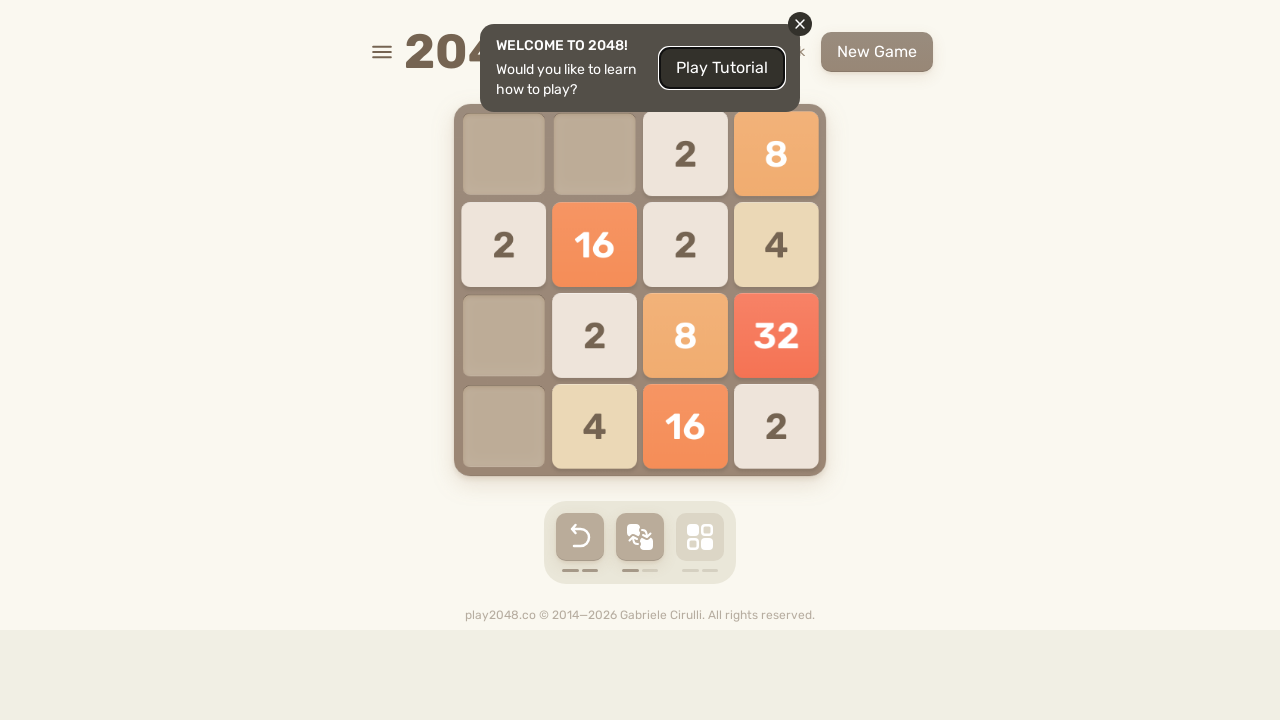